Tests a shopping cart filter functionality by clicking on different size filters and counting products with free shipping for each size.

Starting URL: https://react-shopping-cart-67954.firebaseapp.com/

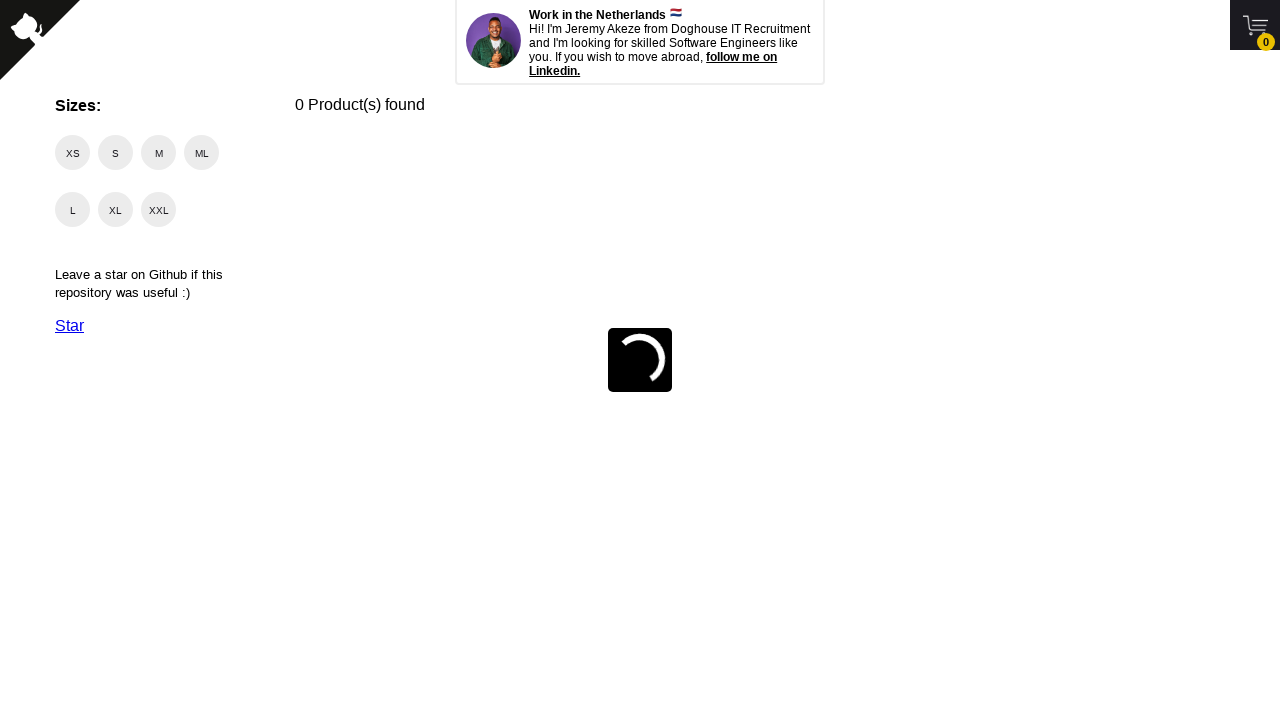

Clicked on size filter 'S' at (116, 152) on //span[@class='checkmark' and text()='S']
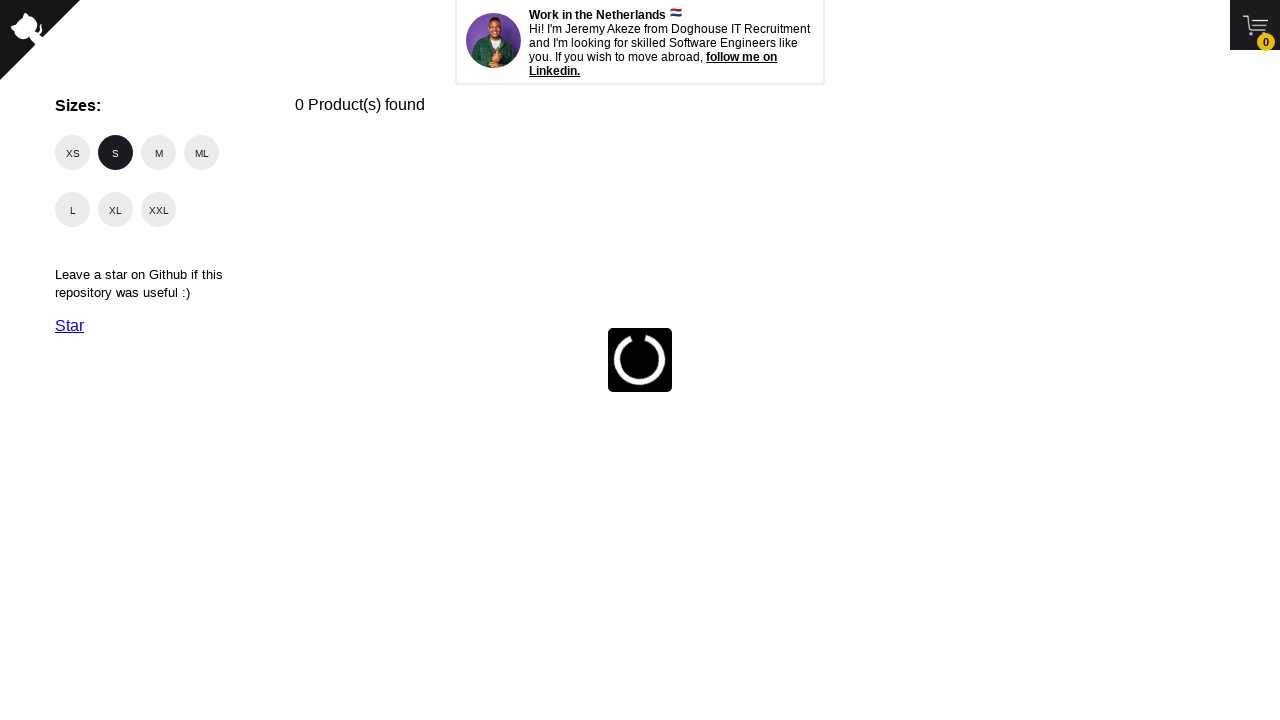

Waited for products to load after selecting size 'S'
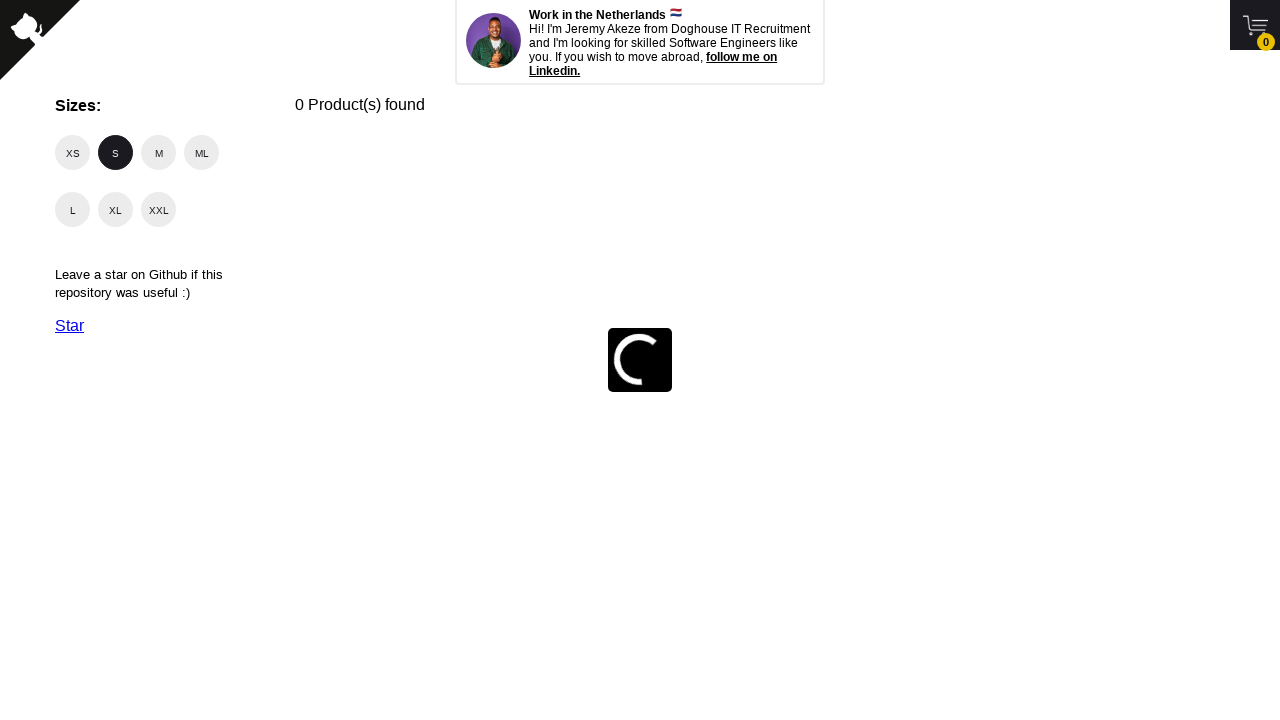

Waited 2 seconds for page to stabilize
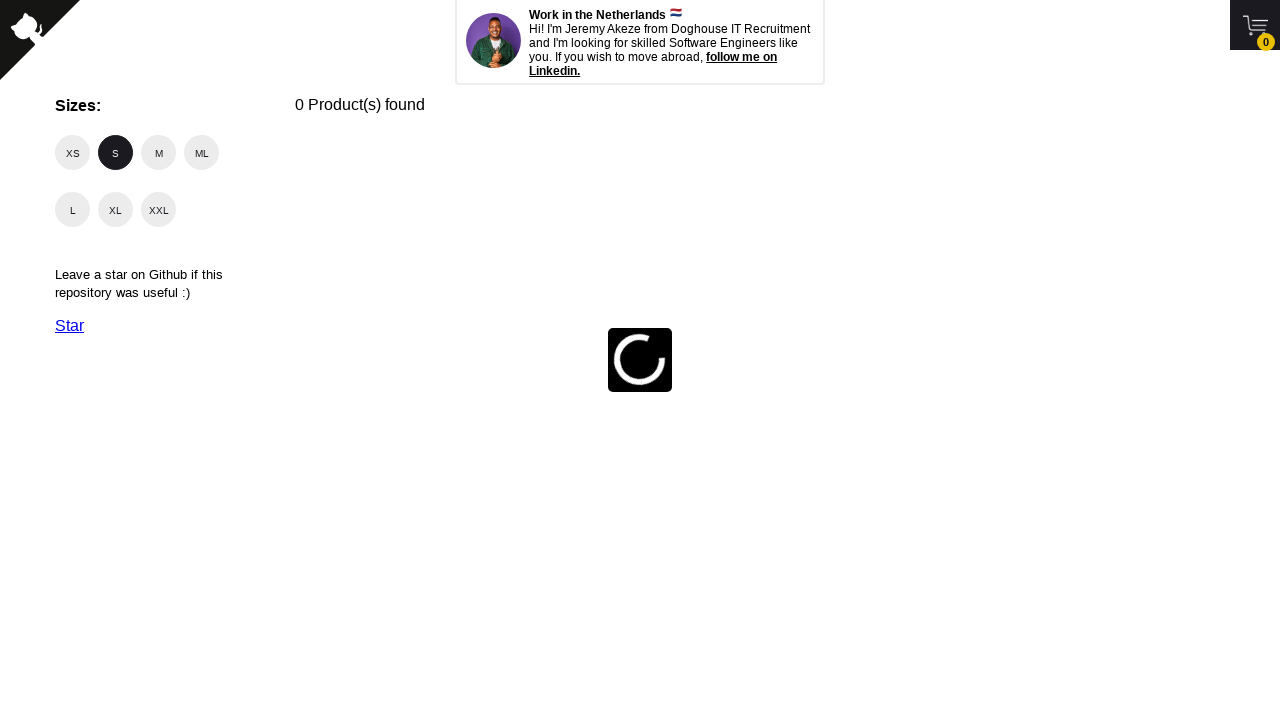

Counted 0 products with free shipping for size 'S'
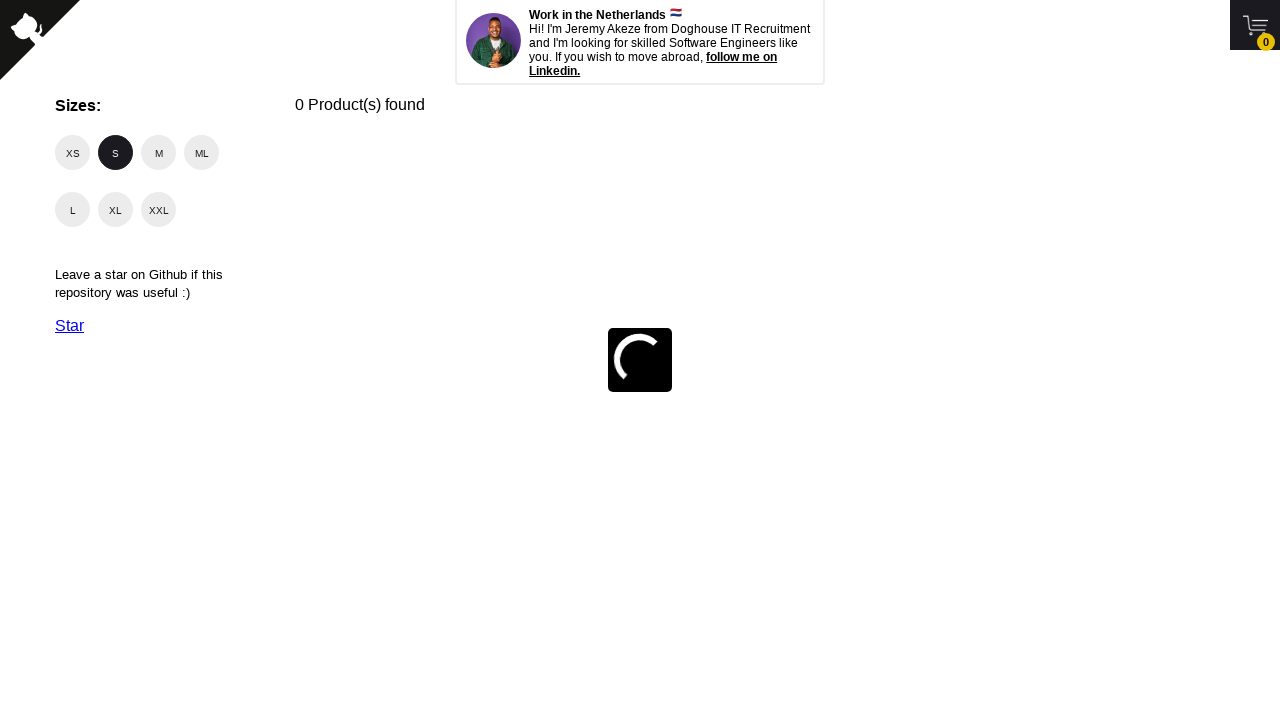

Reloaded the page
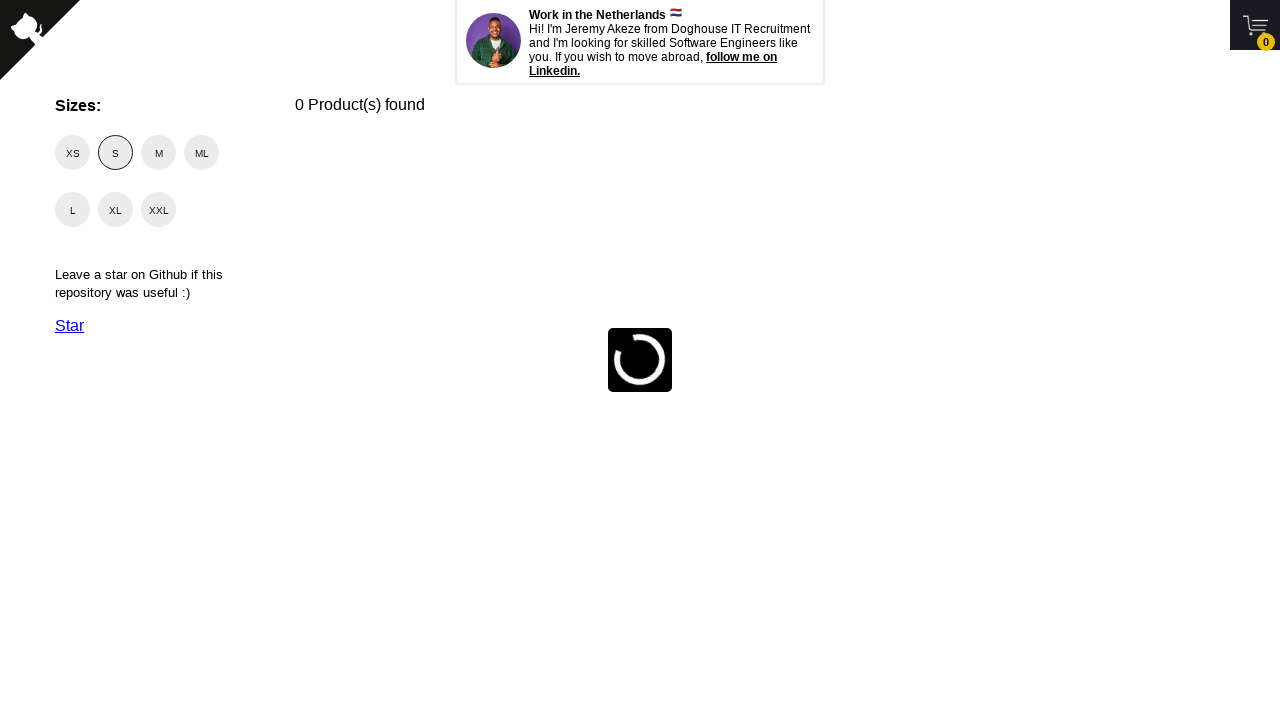

Navigated back to shopping cart homepage
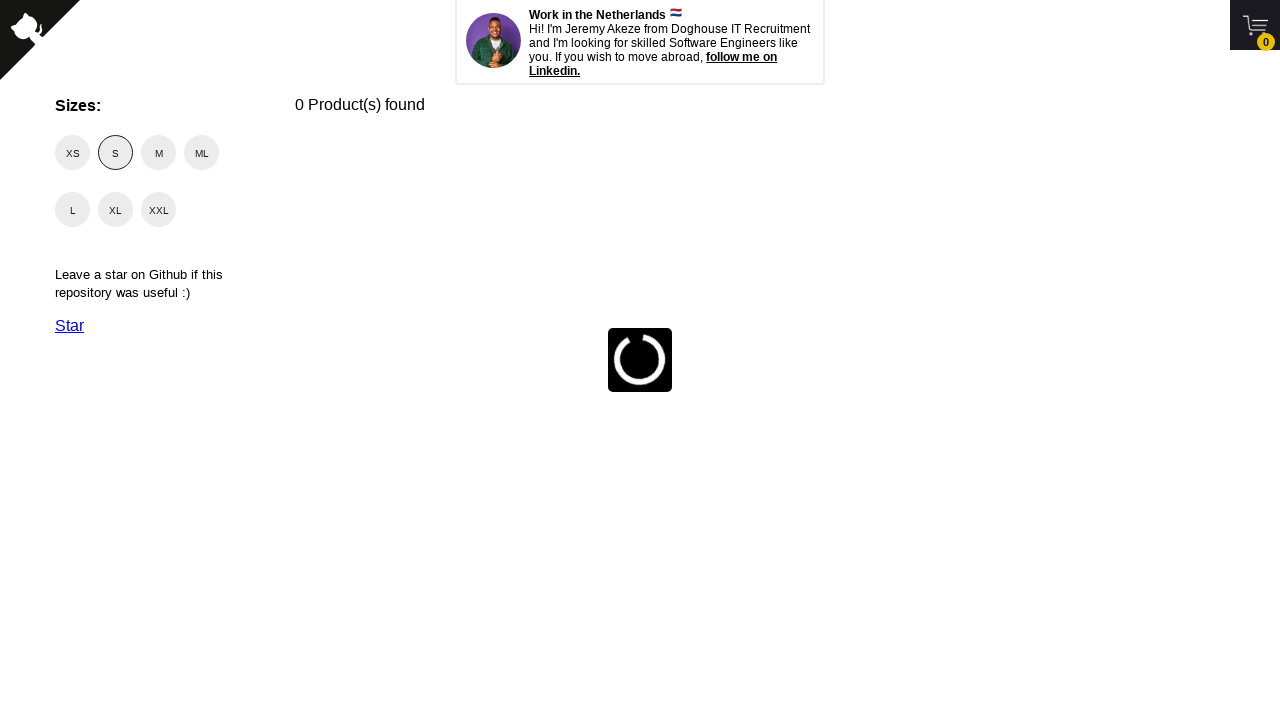

Clicked on size filter 'M' at (158, 152) on //span[@class='checkmark' and text()='M']
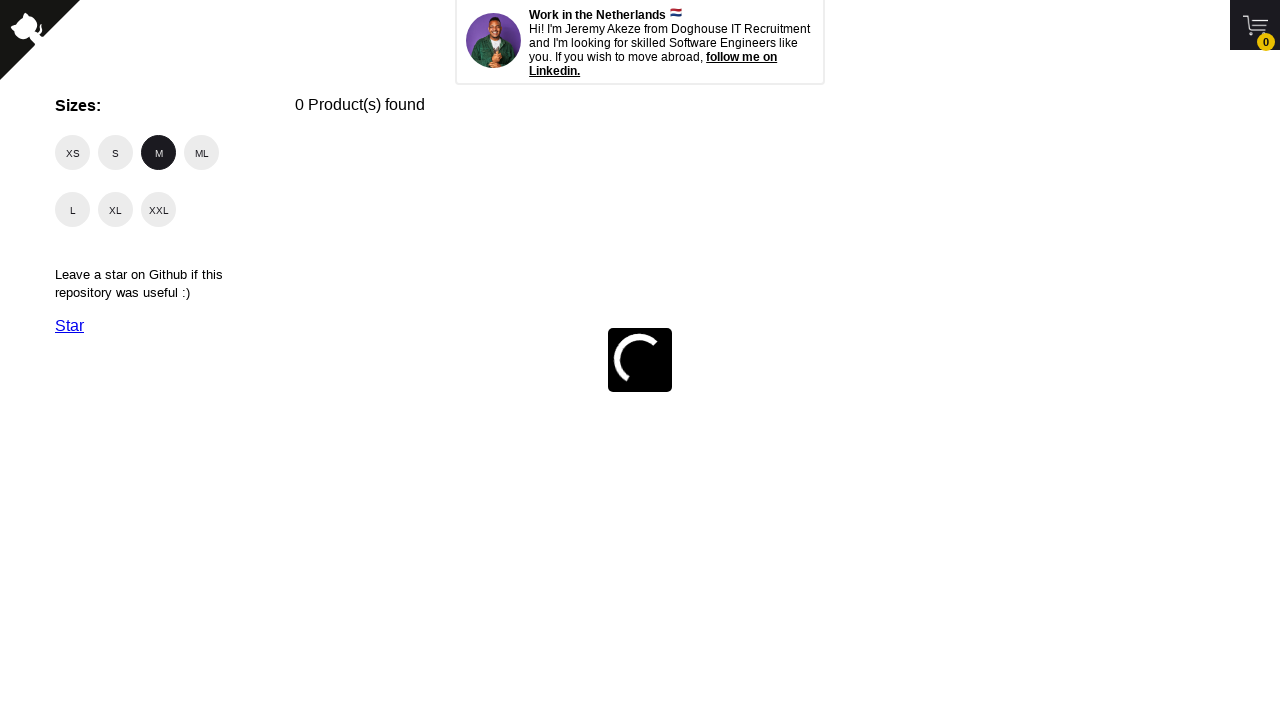

Waited for products to load after selecting size 'M'
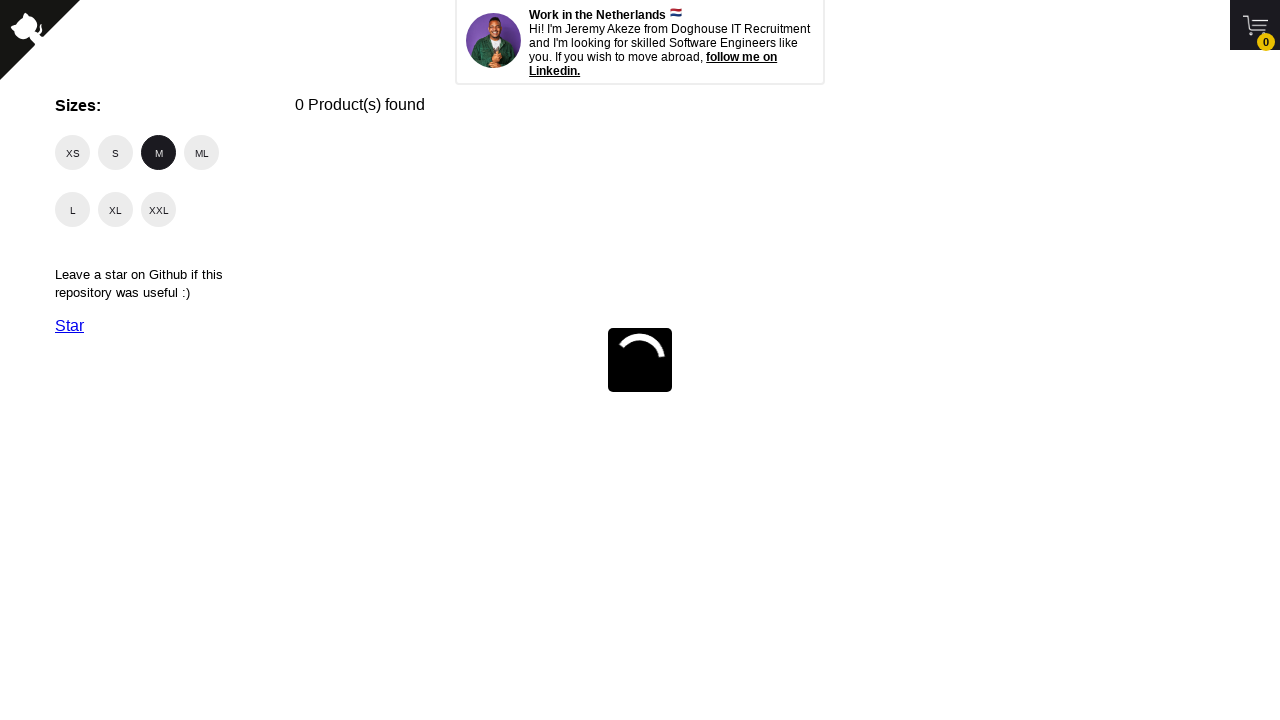

Waited 2 seconds for page to stabilize
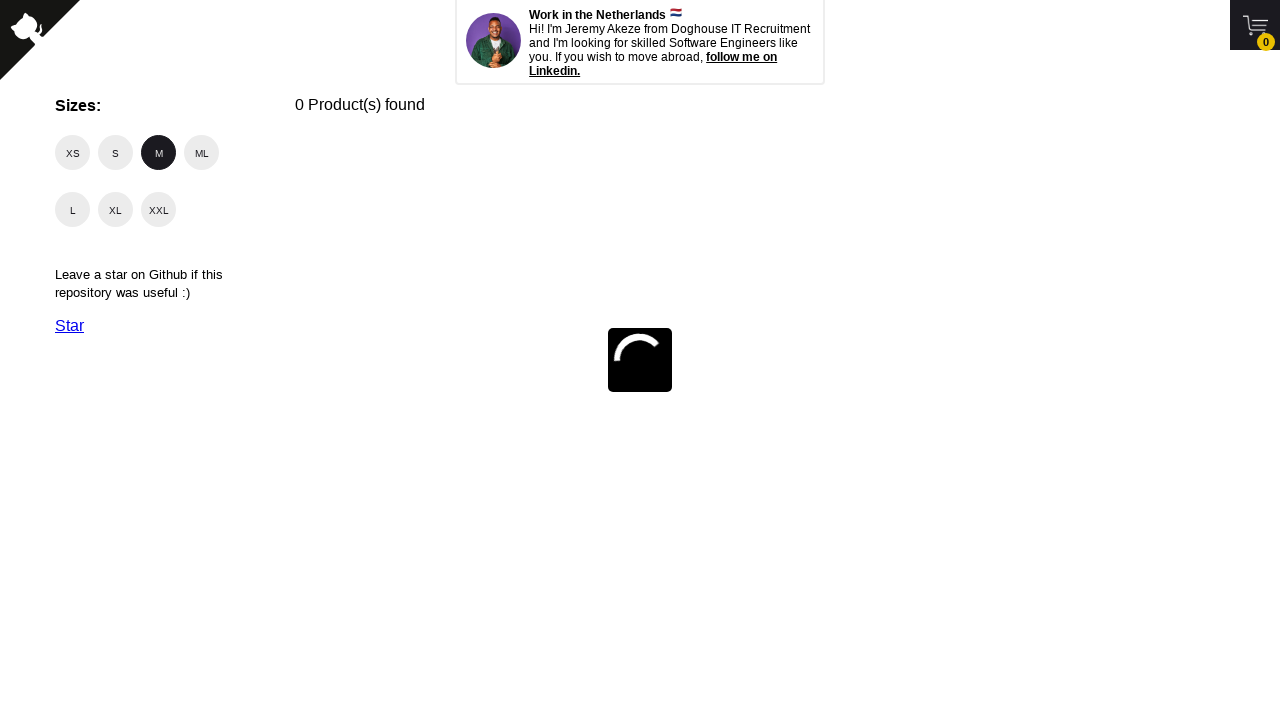

Counted 0 products with free shipping for size 'M'
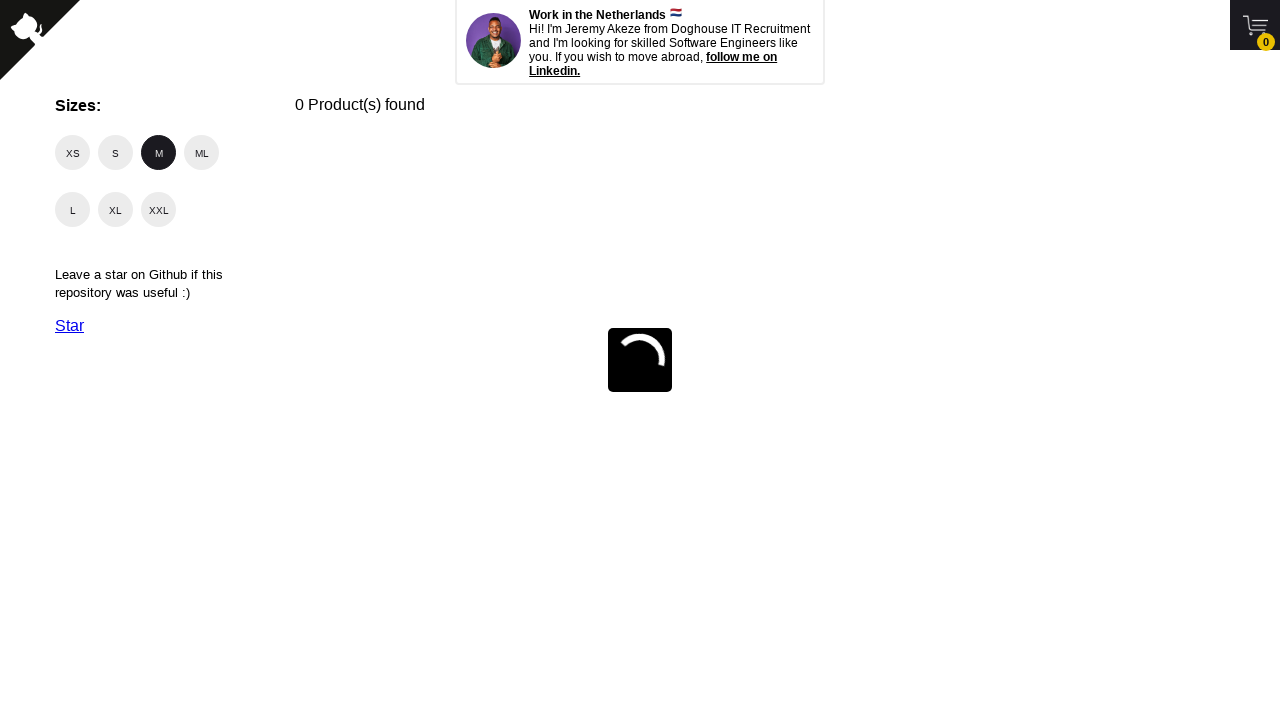

Reloaded the page
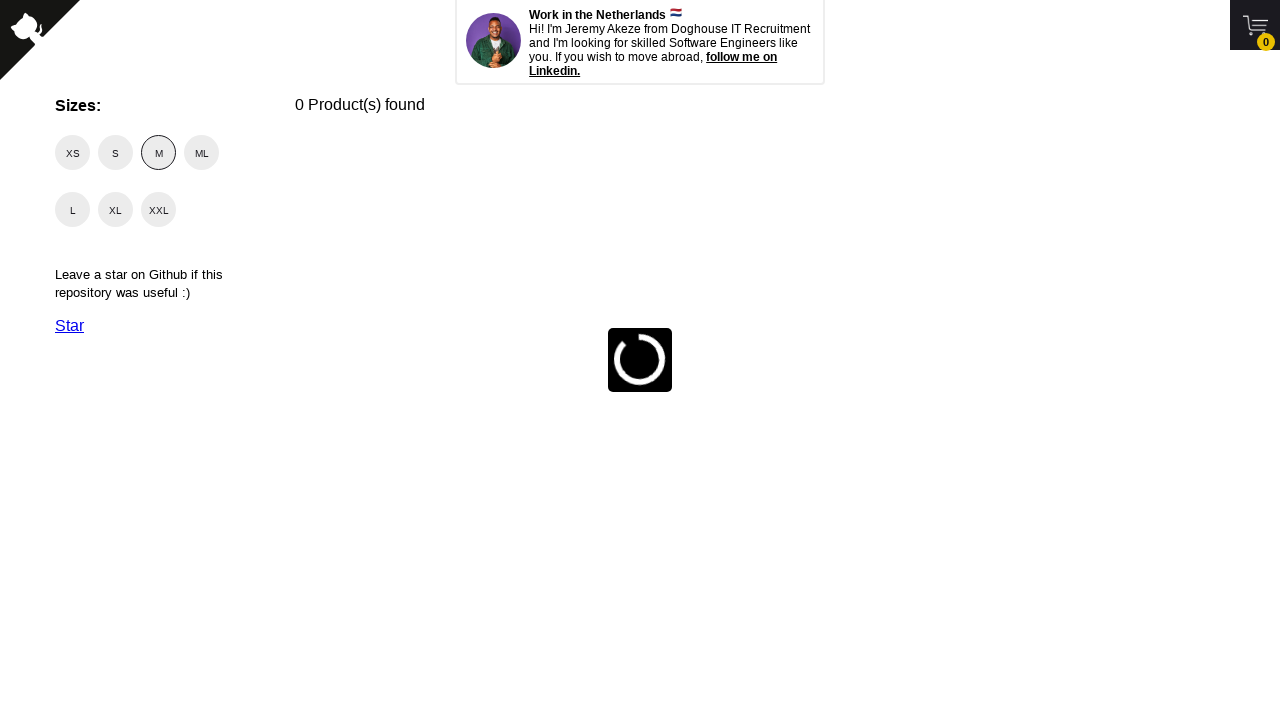

Navigated back to shopping cart homepage
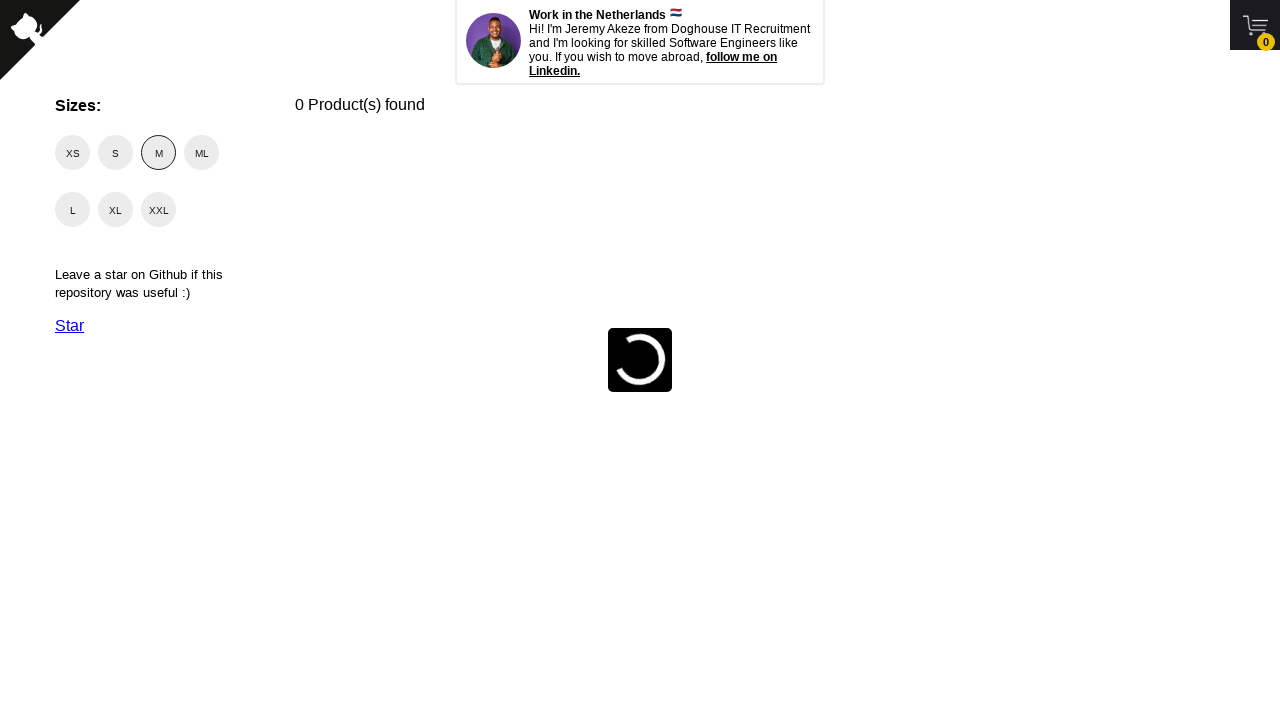

Clicked on size filter 'L' at (72, 210) on //span[@class='checkmark' and text()='L']
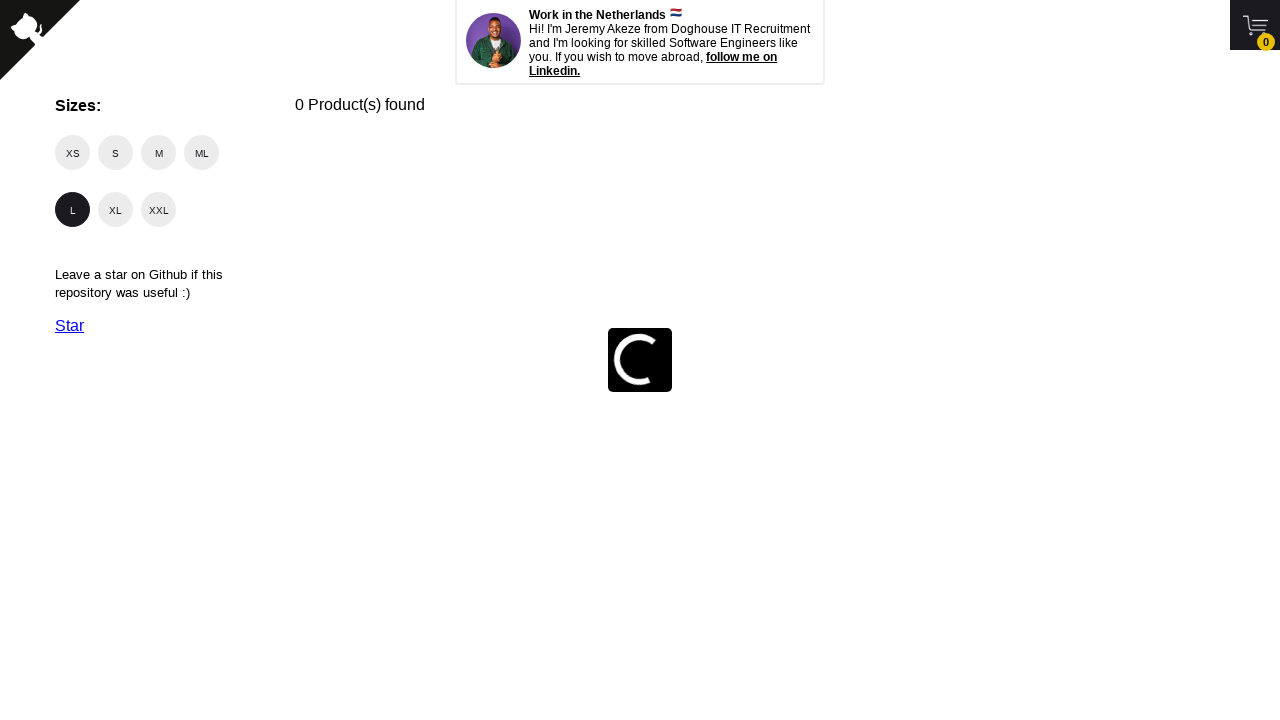

Waited for products to load after selecting size 'L'
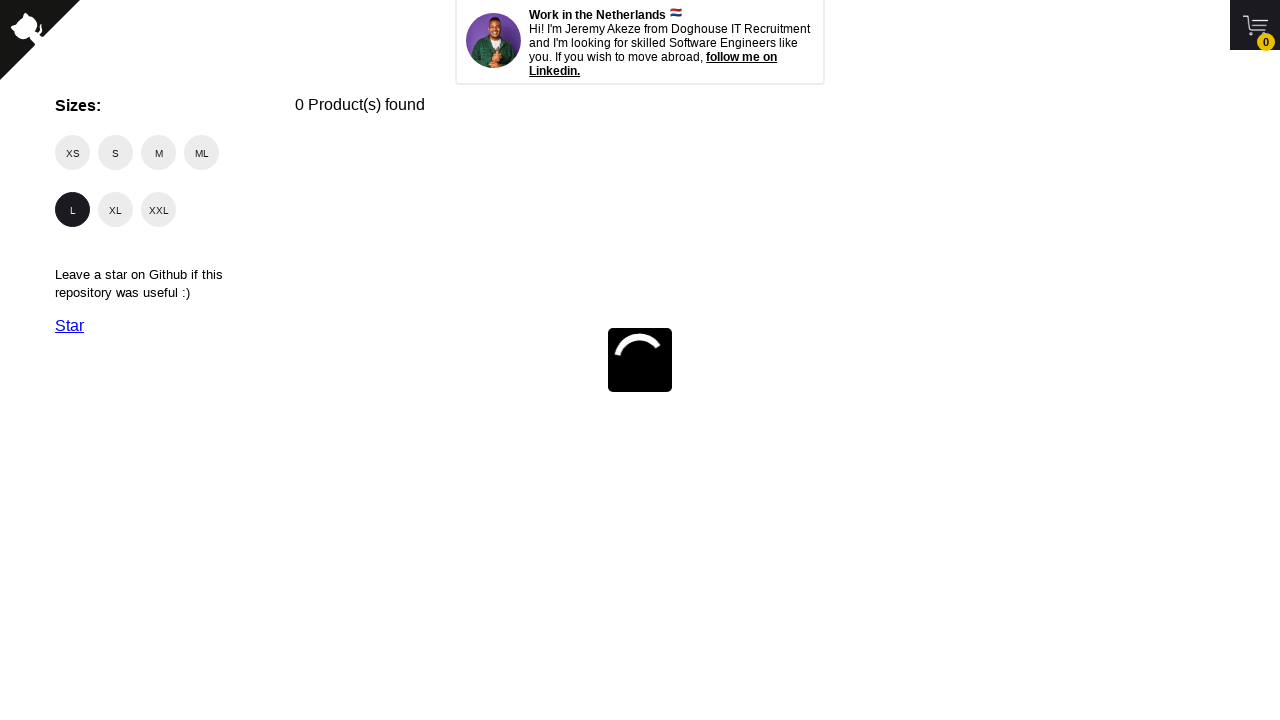

Waited 2 seconds for page to stabilize
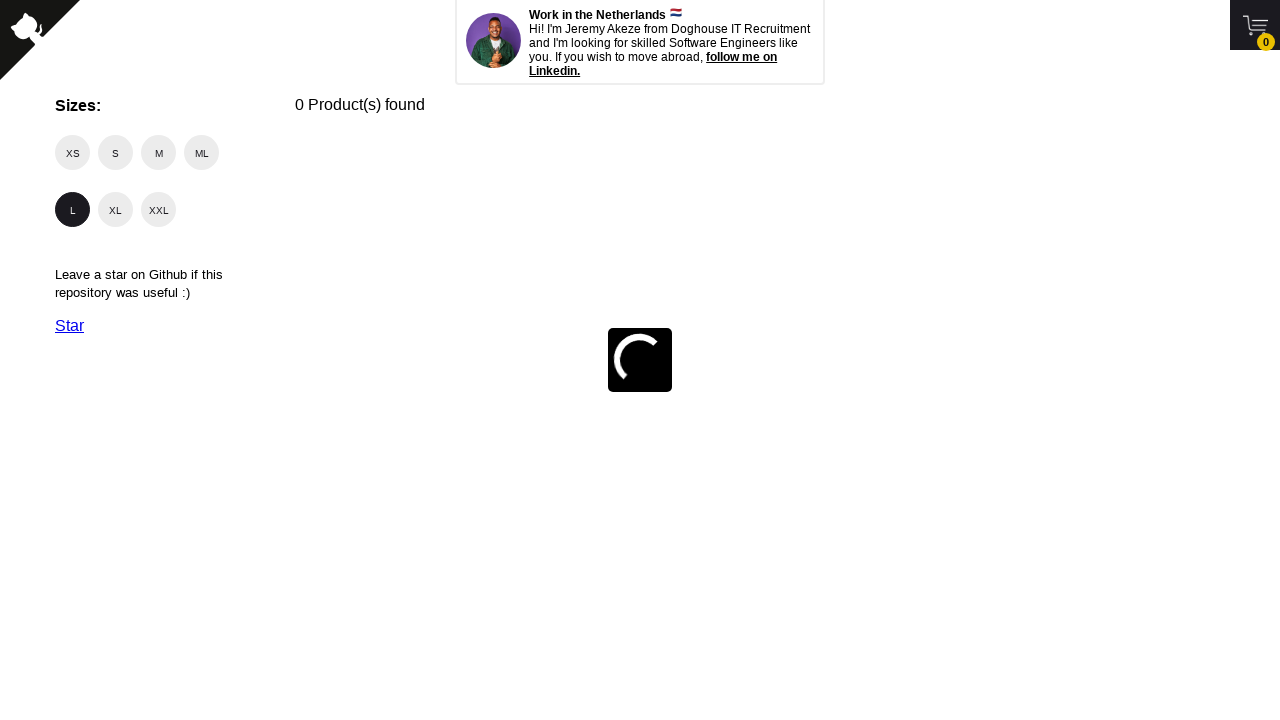

Counted 0 products with free shipping for size 'L'
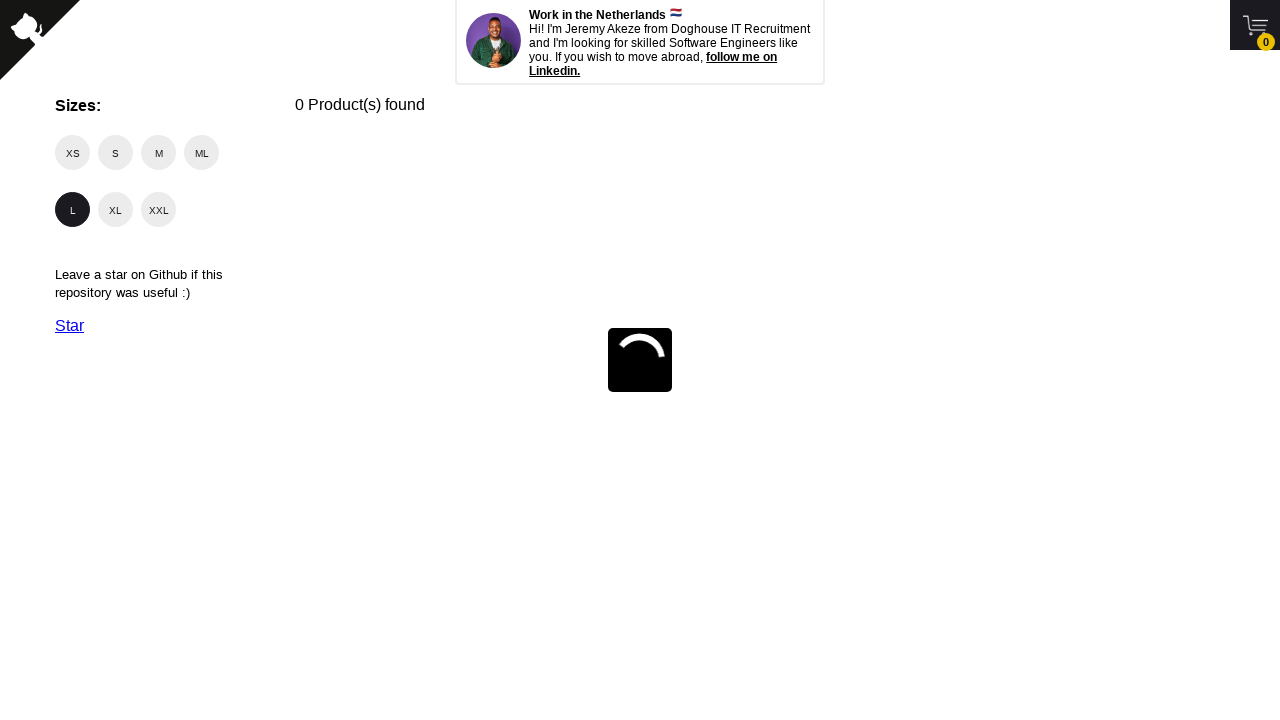

Reloaded the page
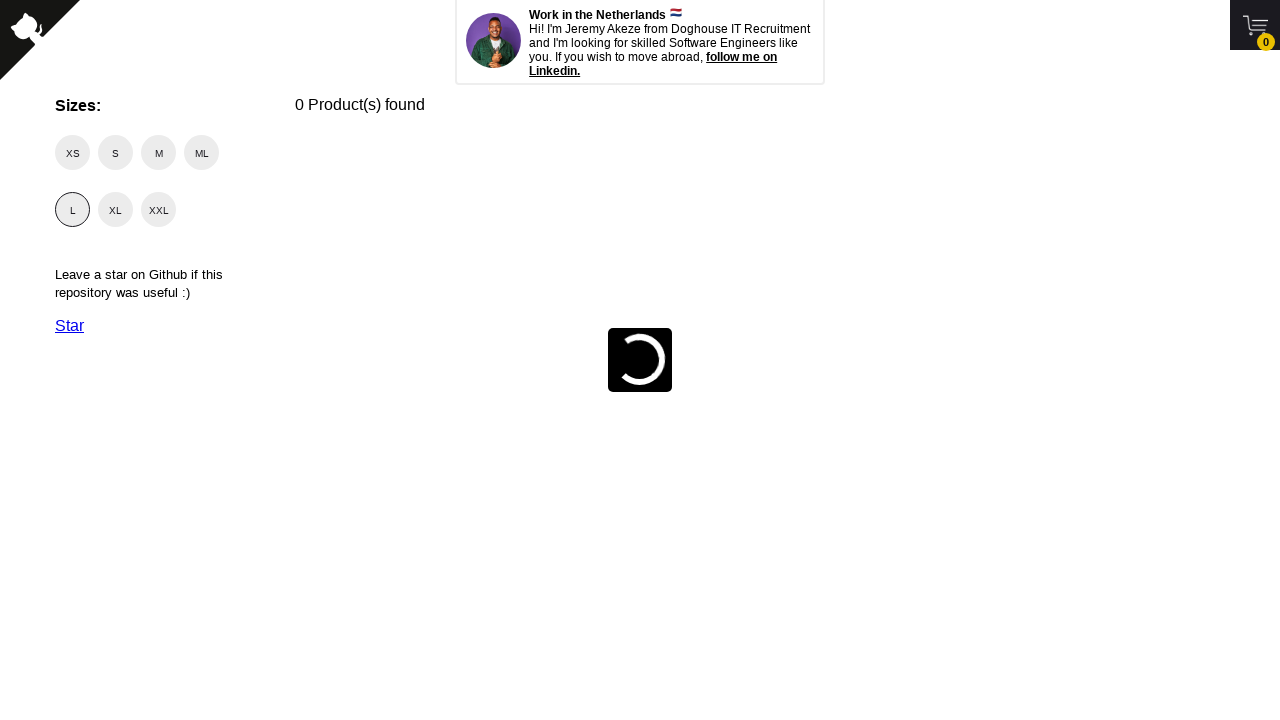

Navigated back to shopping cart homepage
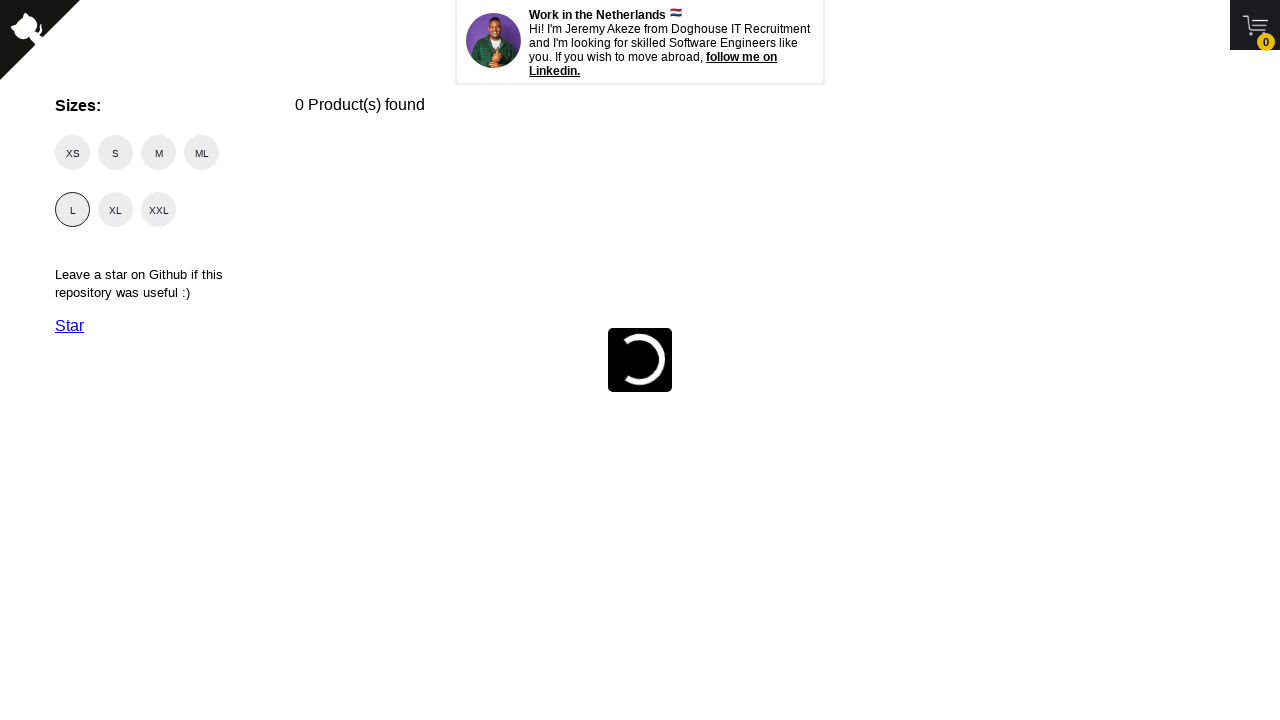

Clicked on size filter 'XS' at (72, 152) on //span[@class='checkmark' and text()='XS']
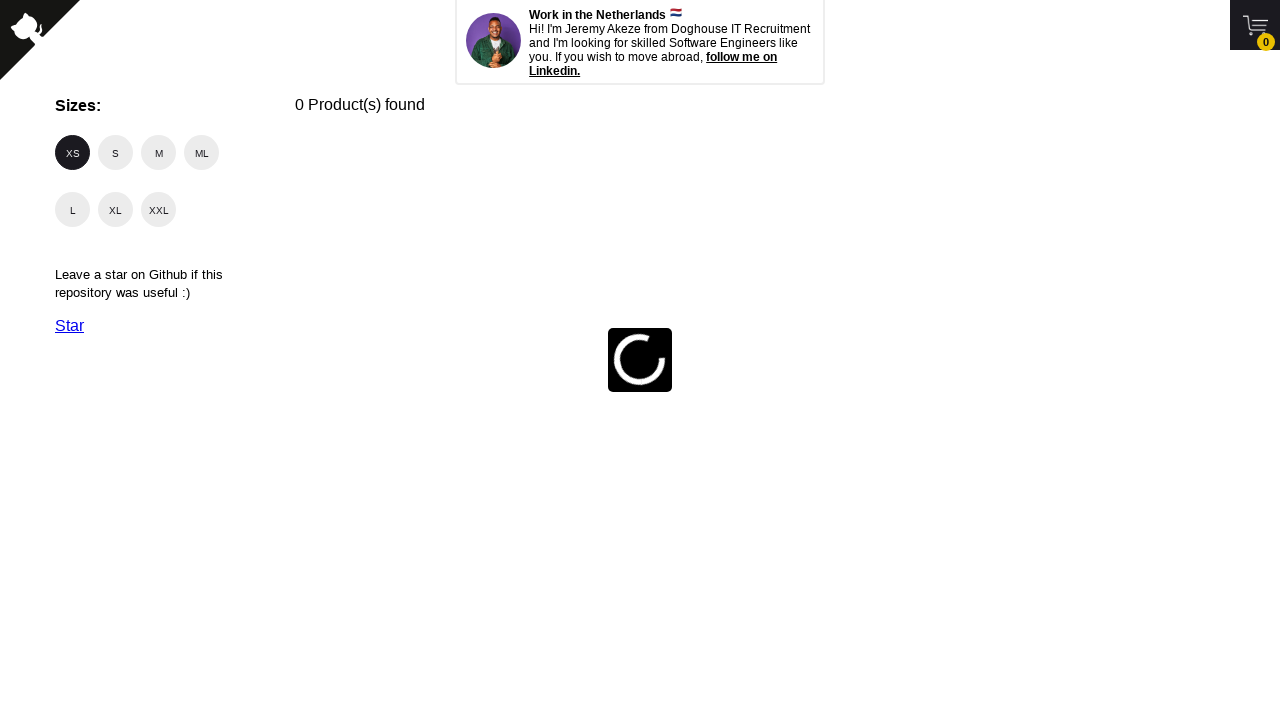

Waited for products to load after selecting size 'XS'
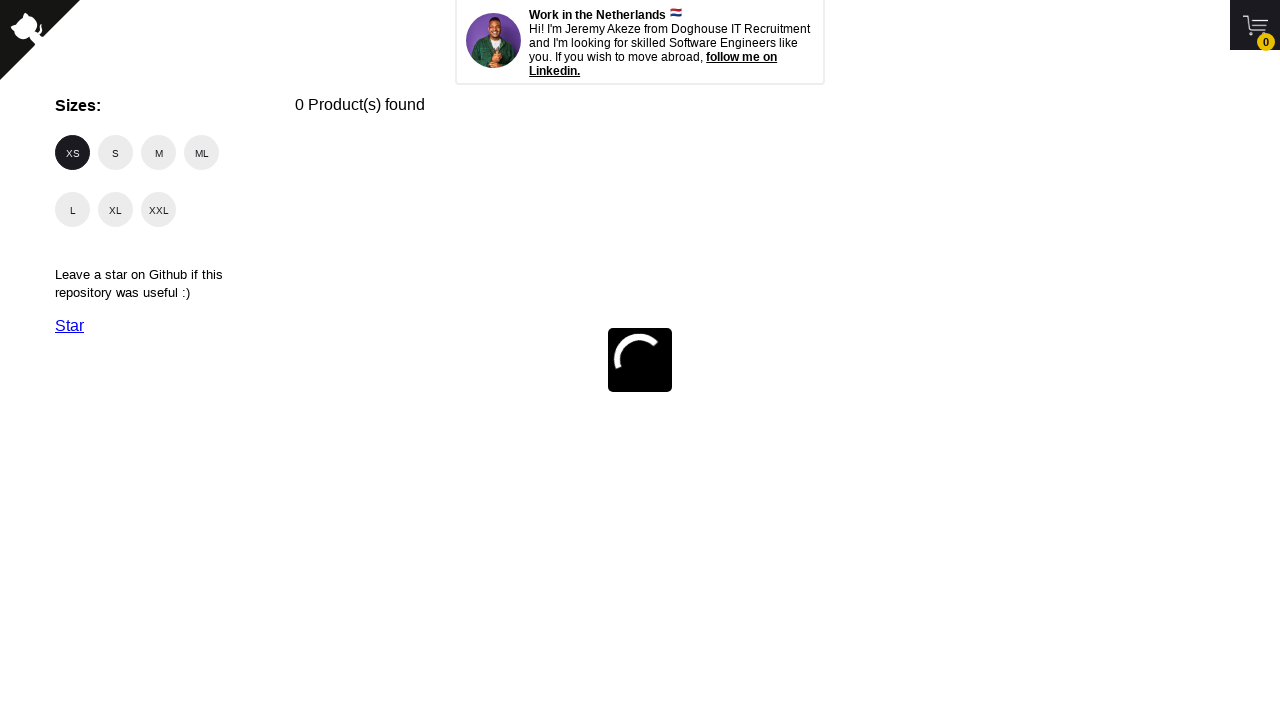

Waited 2 seconds for page to stabilize
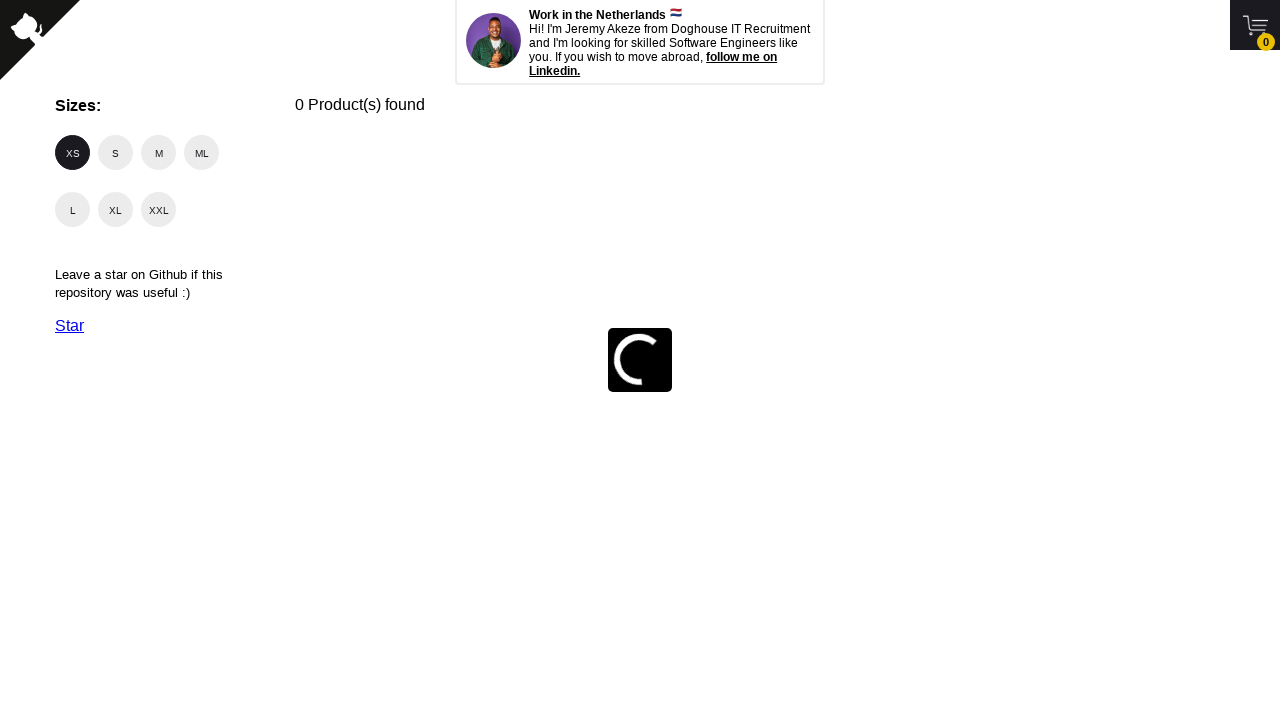

Counted 0 products with free shipping for size 'XS'
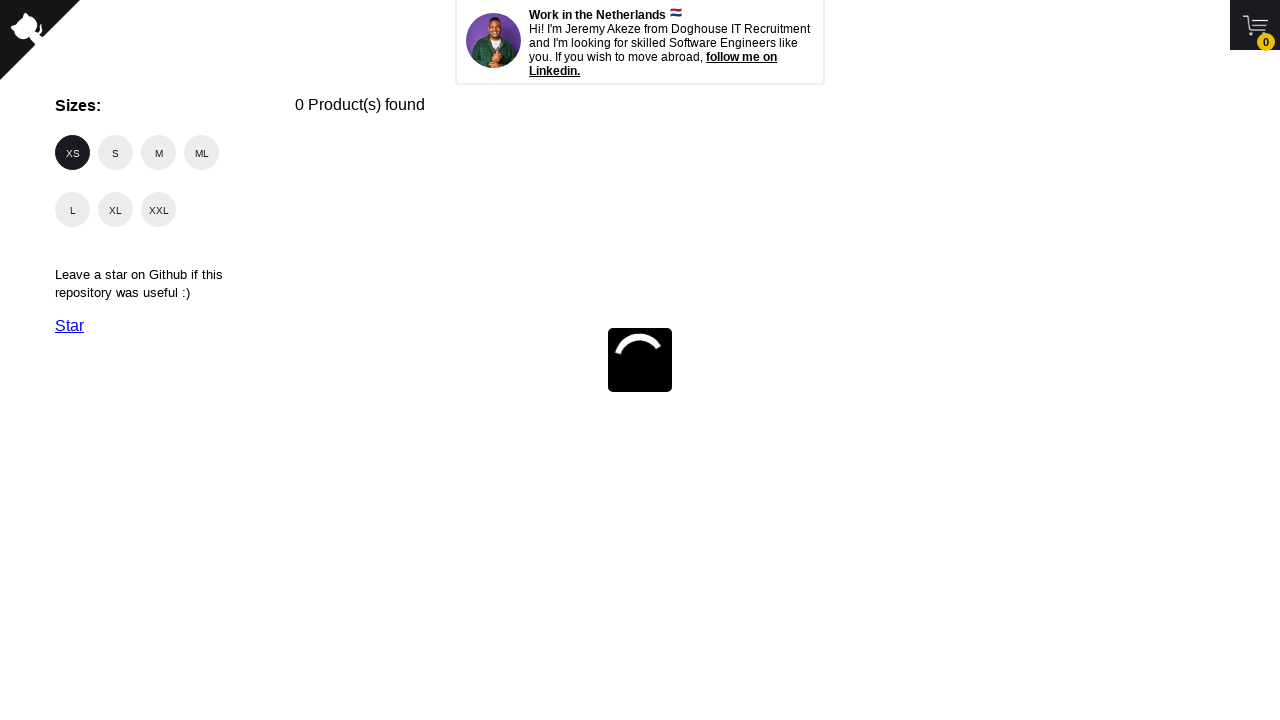

Reloaded the page
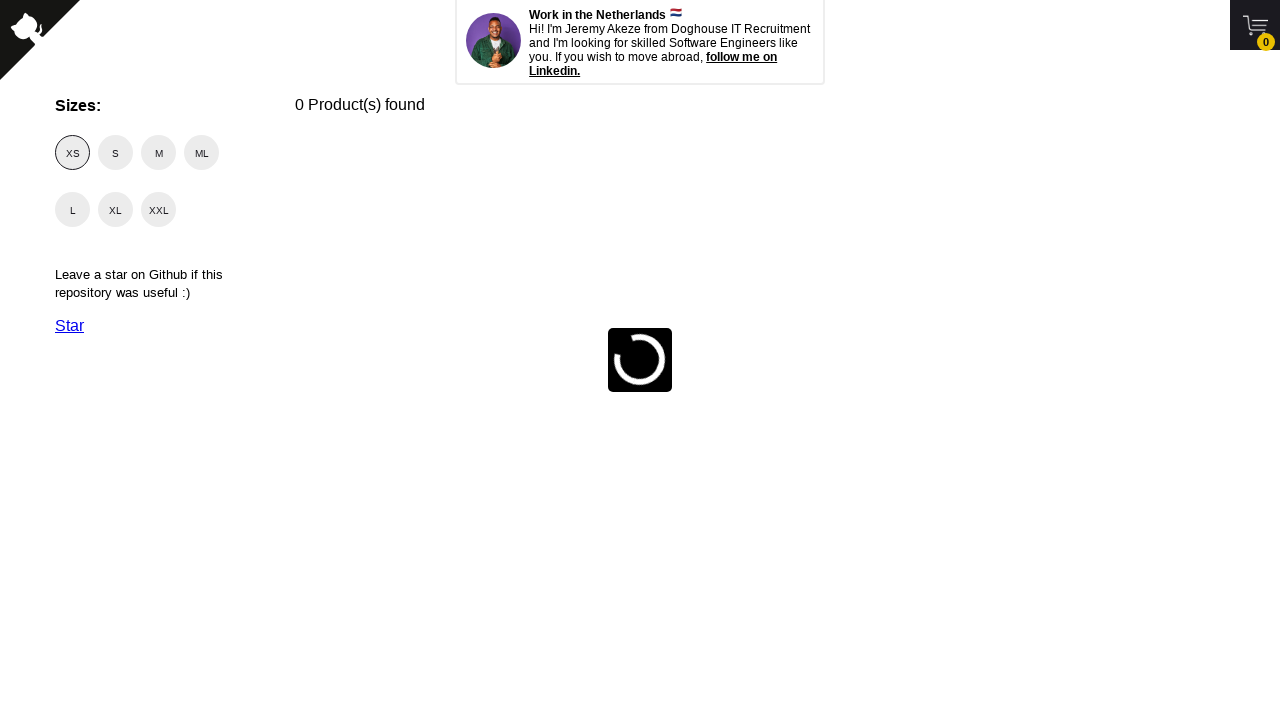

Navigated back to shopping cart homepage
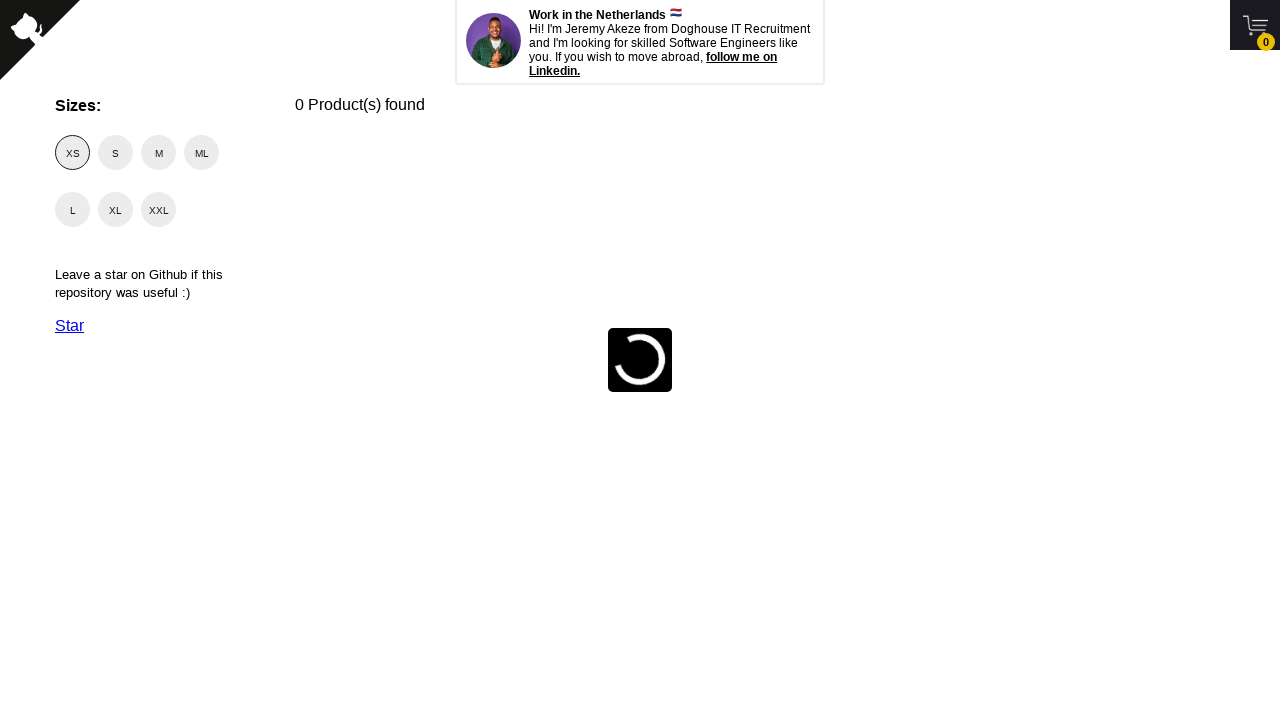

Clicked on size filter 'ML' at (202, 152) on //span[@class='checkmark' and text()='ML']
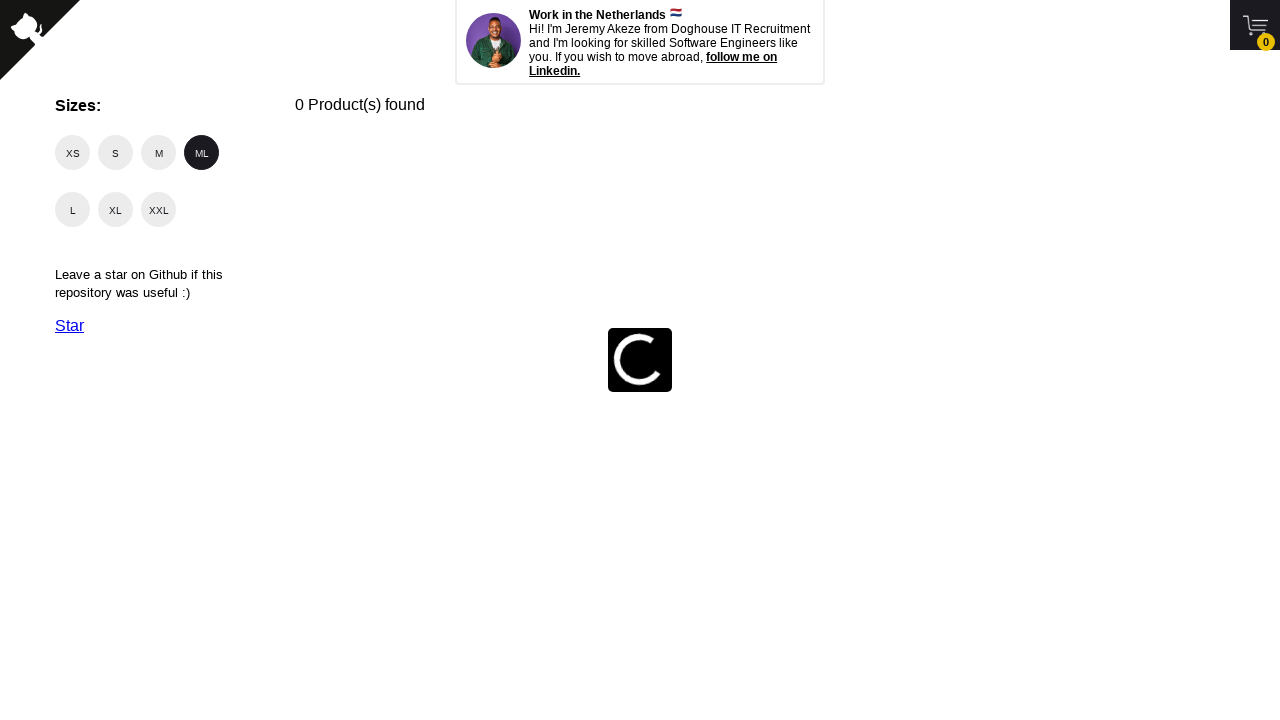

Waited for products to load after selecting size 'ML'
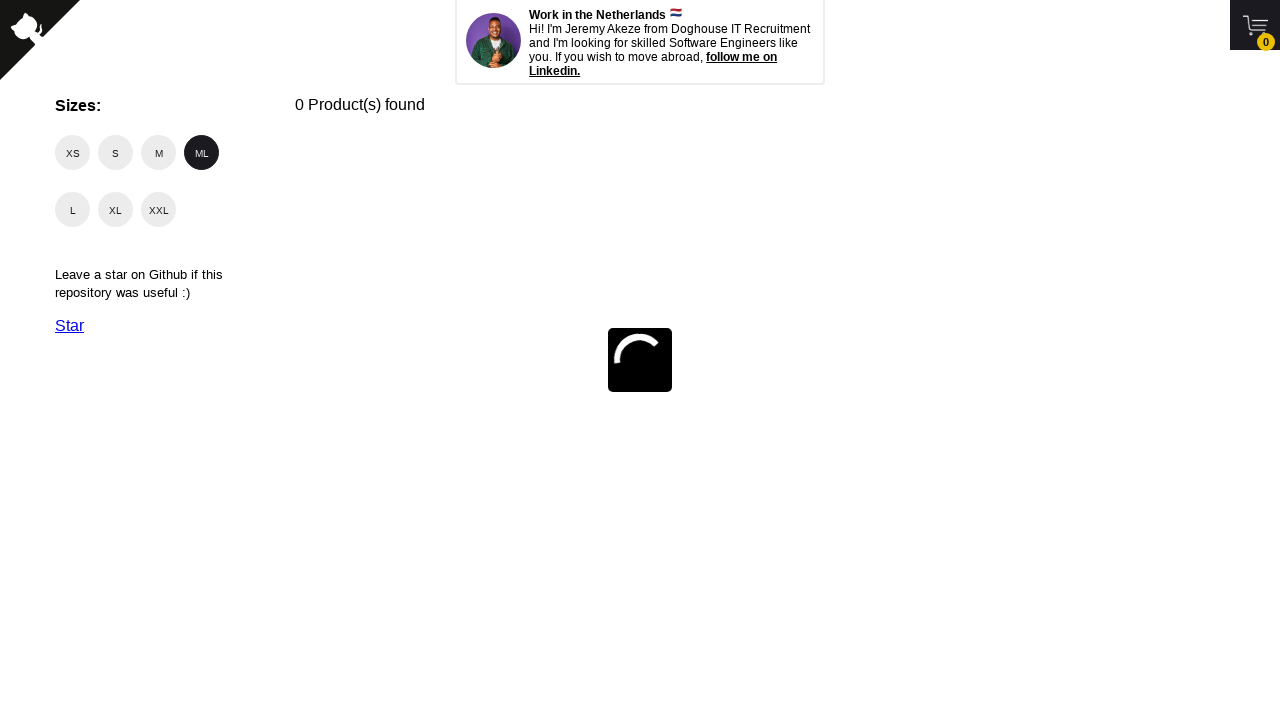

Waited 2 seconds for page to stabilize
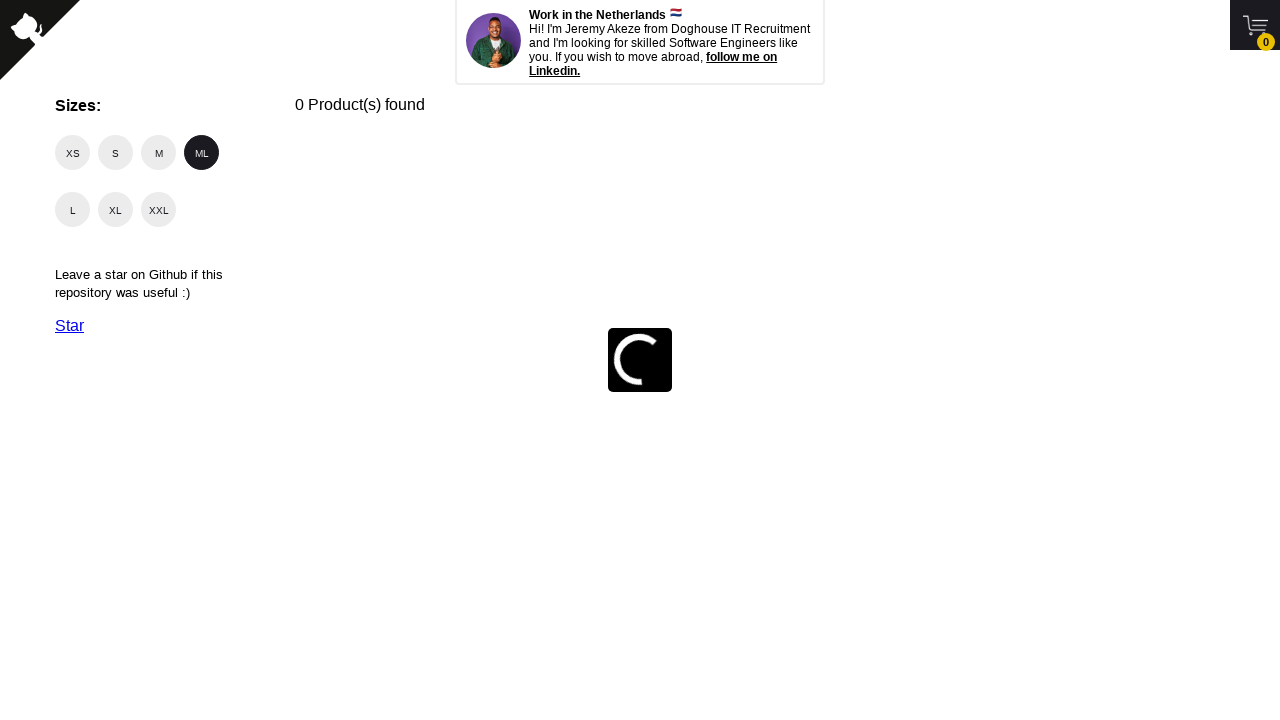

Counted 0 products with free shipping for size 'ML'
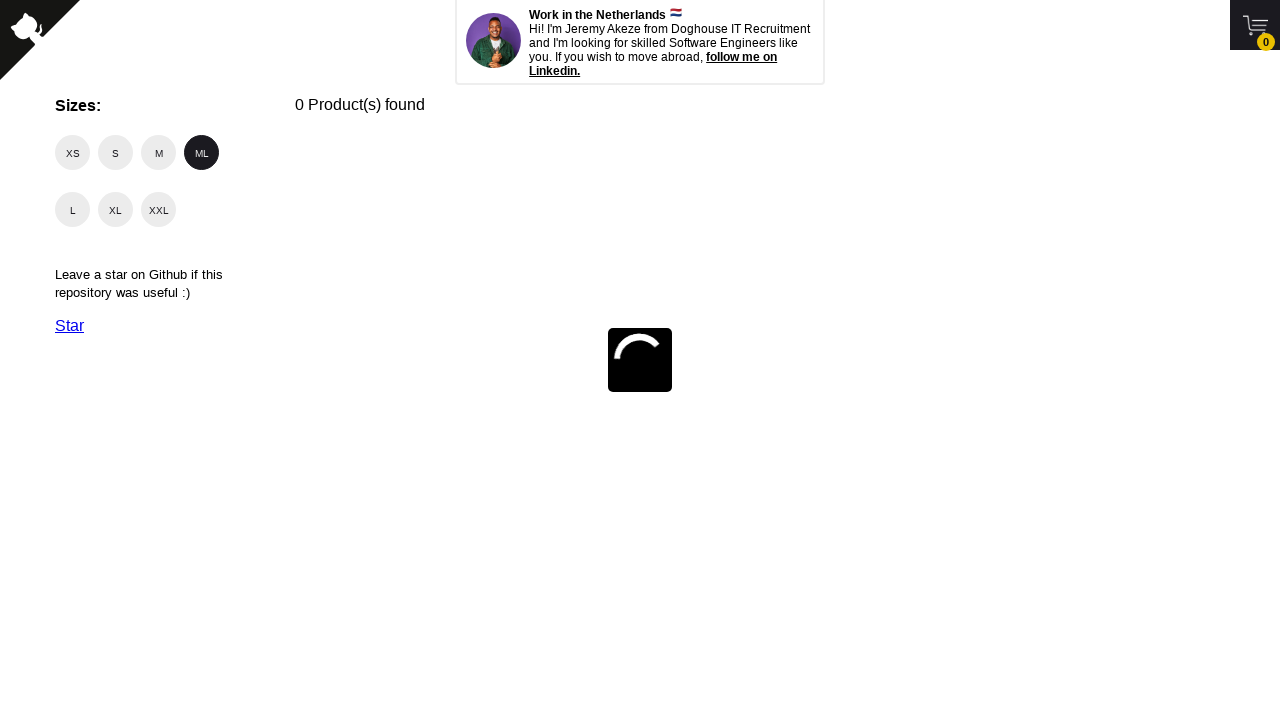

Reloaded the page
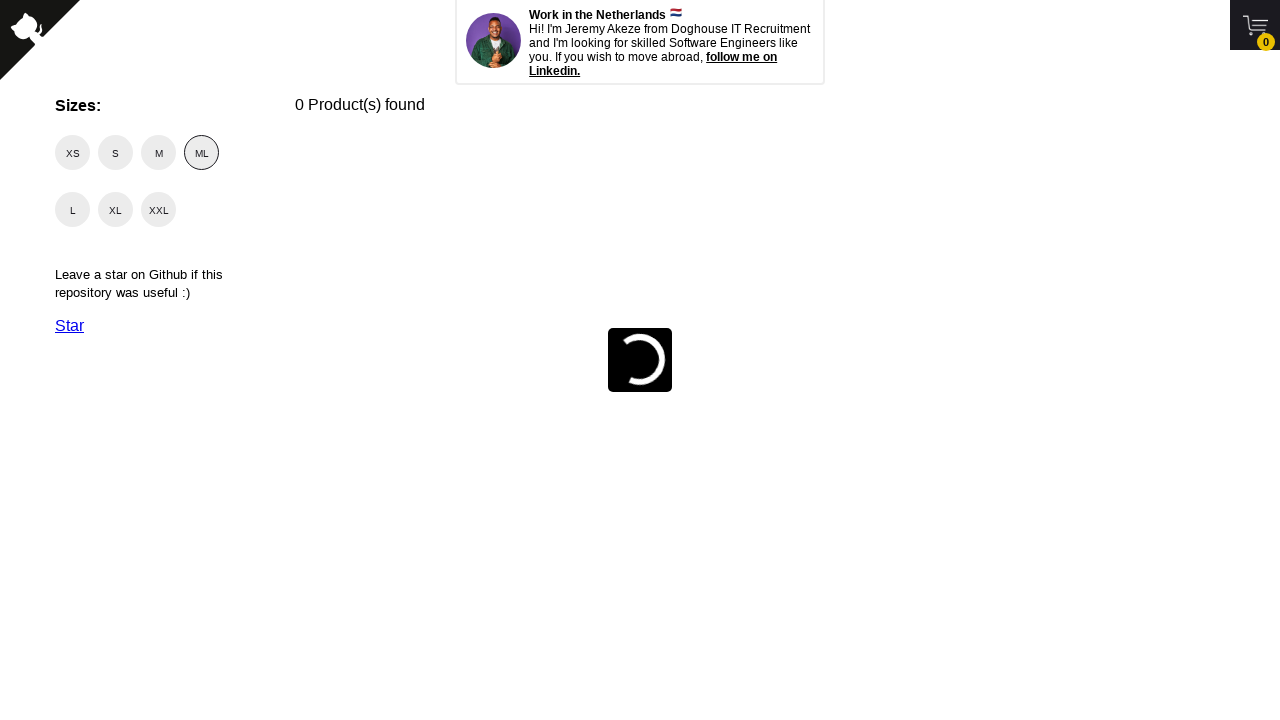

Navigated back to shopping cart homepage
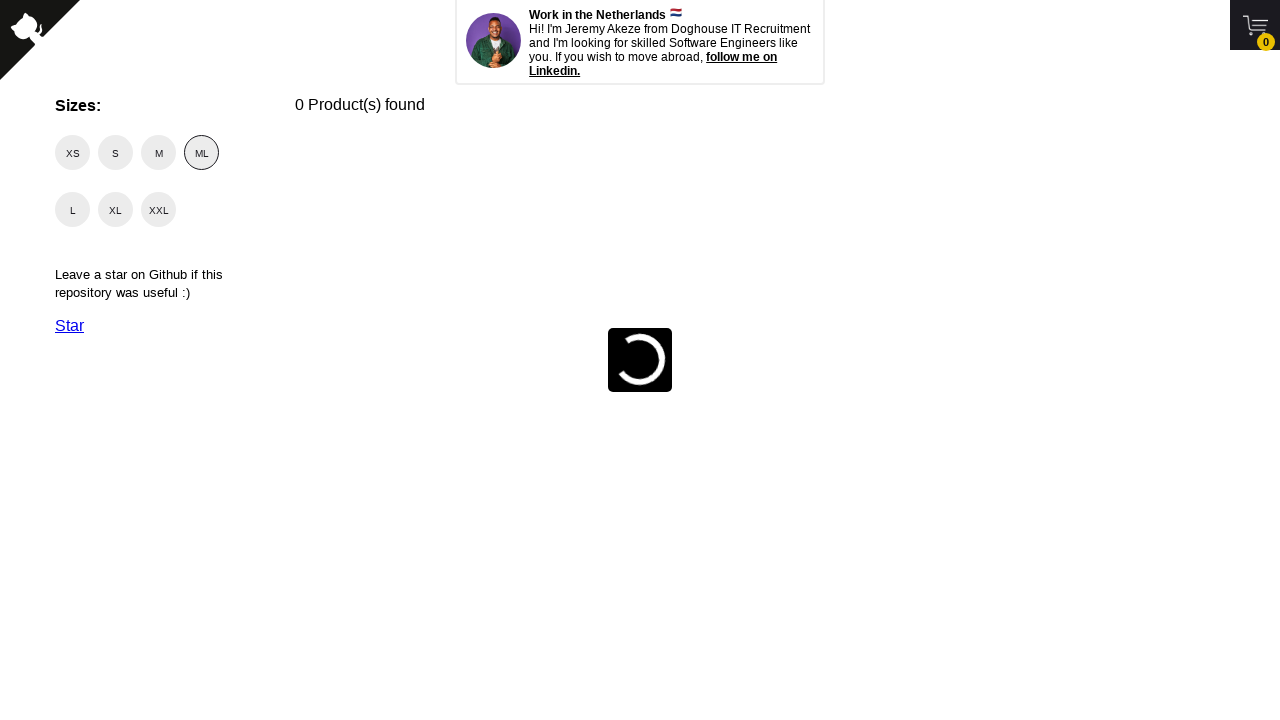

Clicked on size filter 'XL' at (116, 210) on //span[@class='checkmark' and text()='XL']
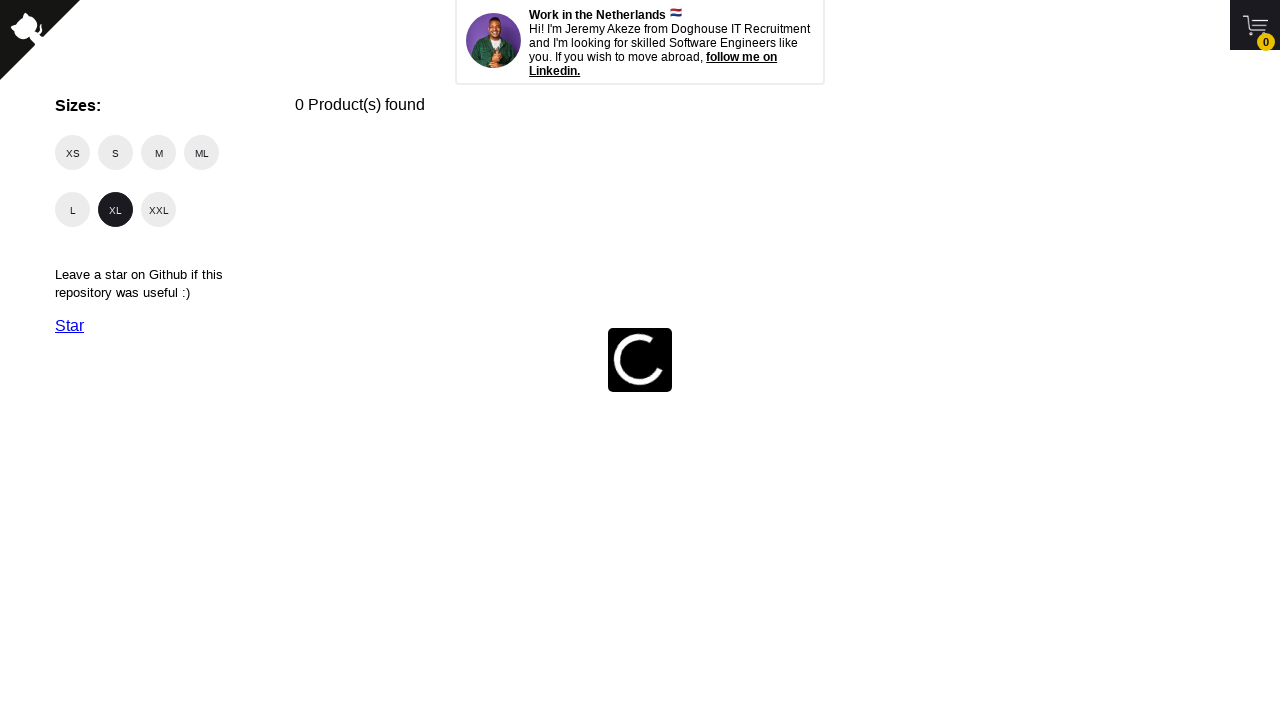

Waited for products to load after selecting size 'XL'
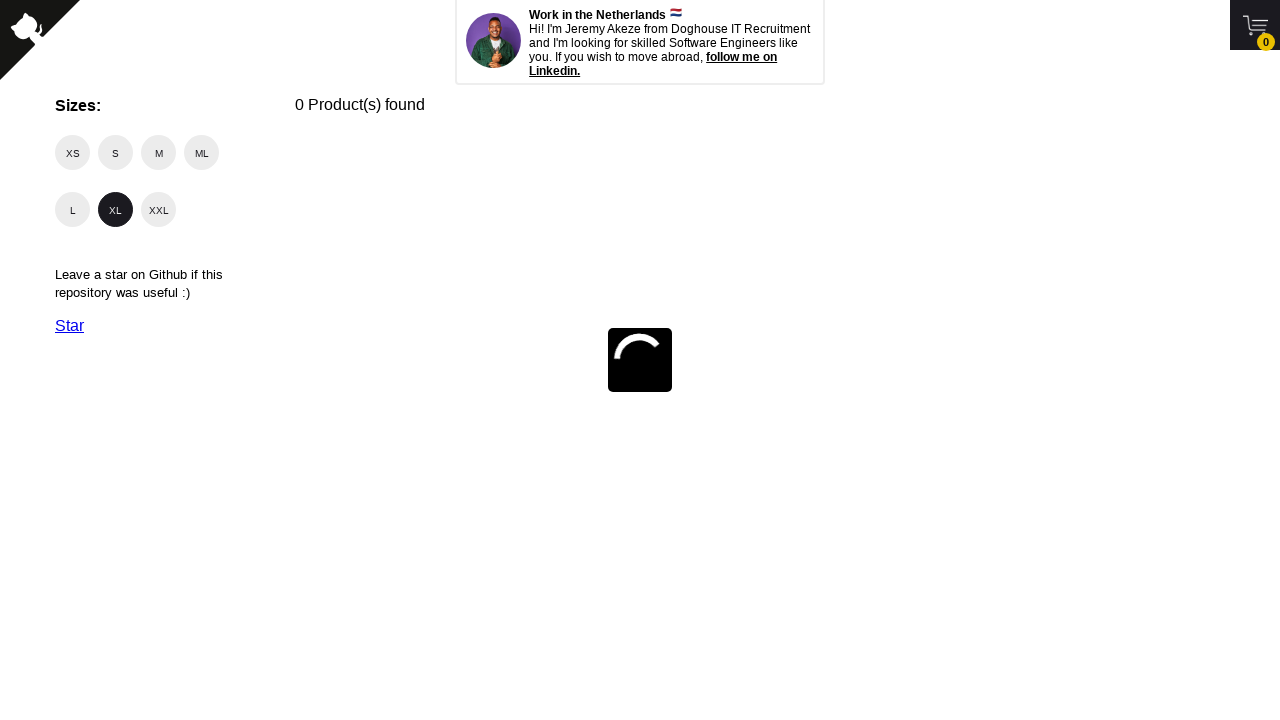

Waited 2 seconds for page to stabilize
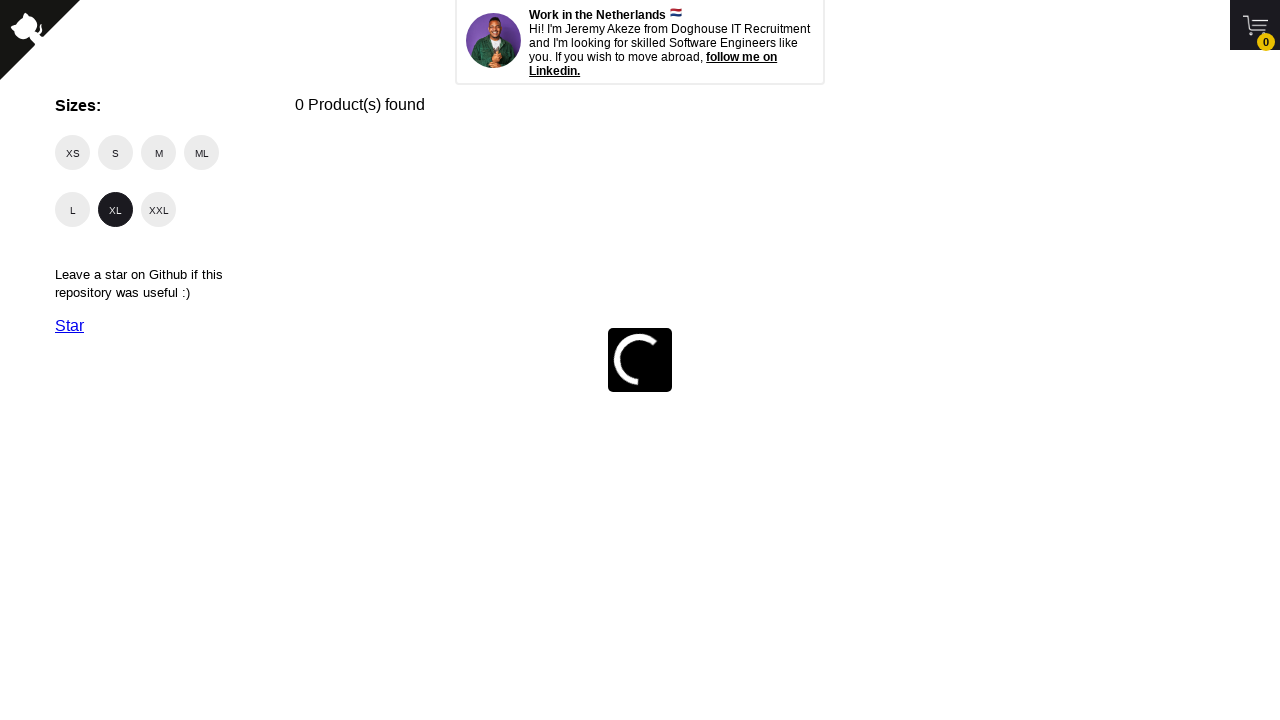

Counted 0 products with free shipping for size 'XL'
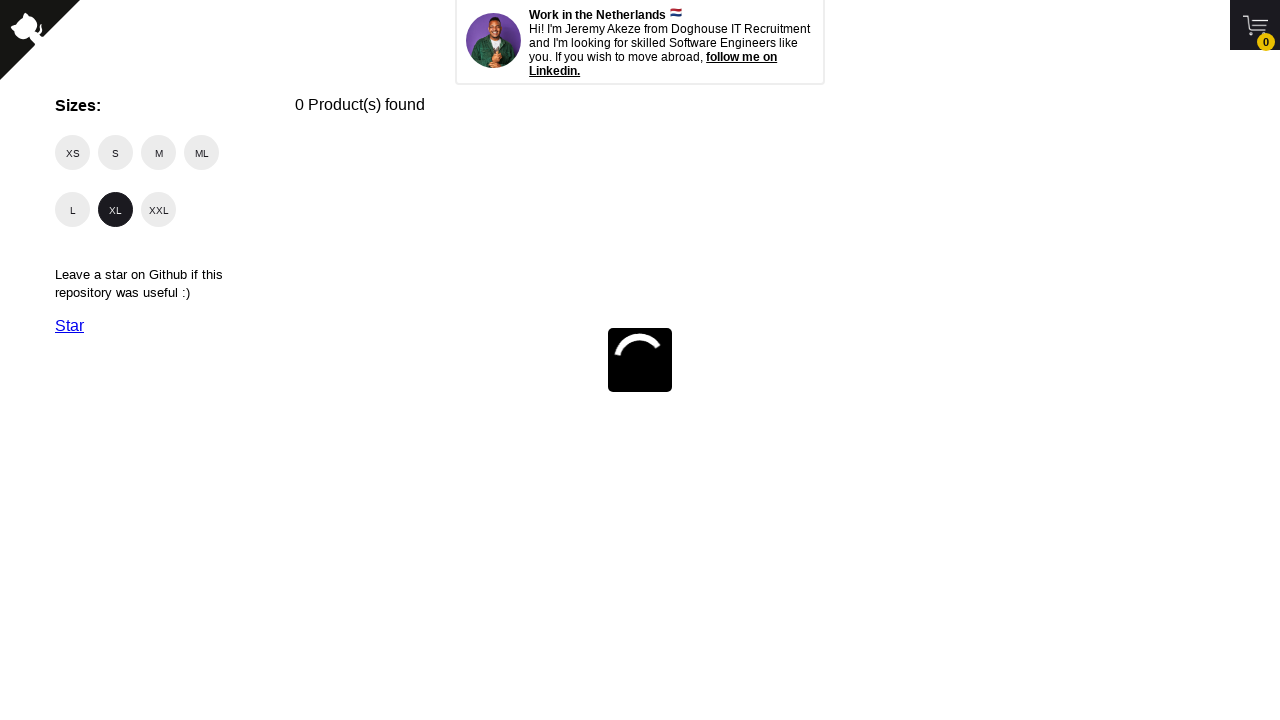

Reloaded the page
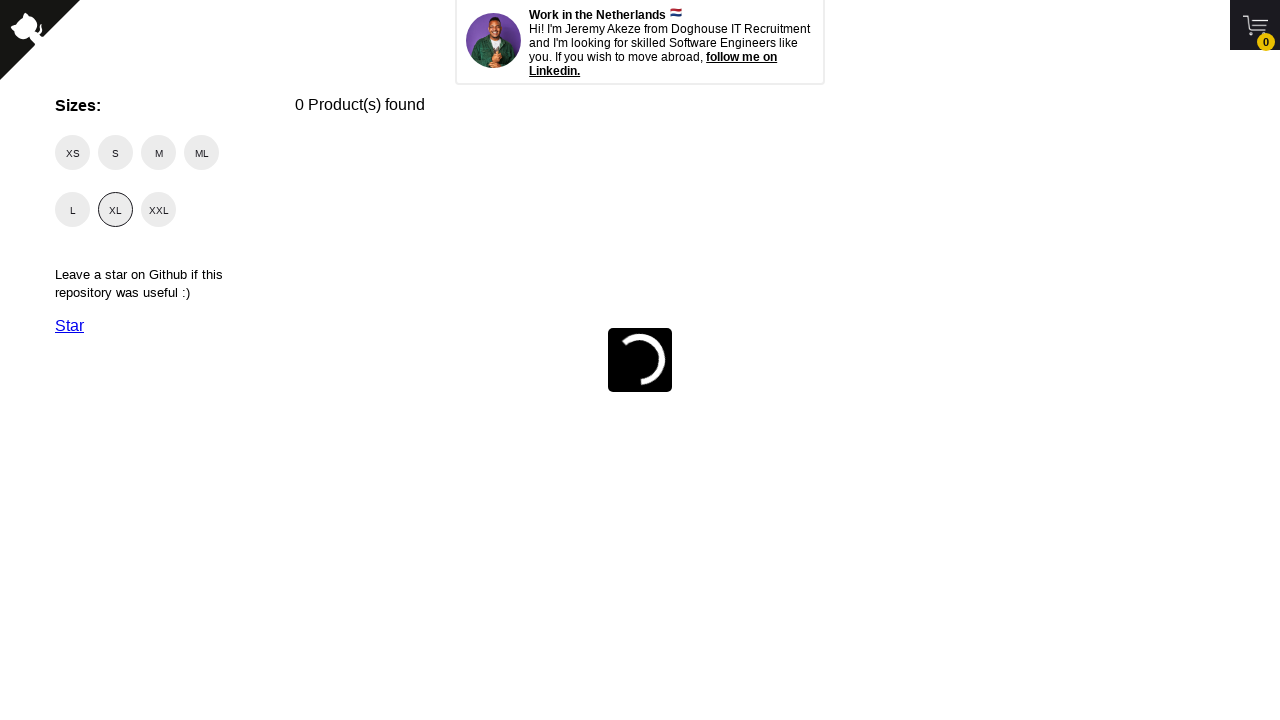

Navigated back to shopping cart homepage
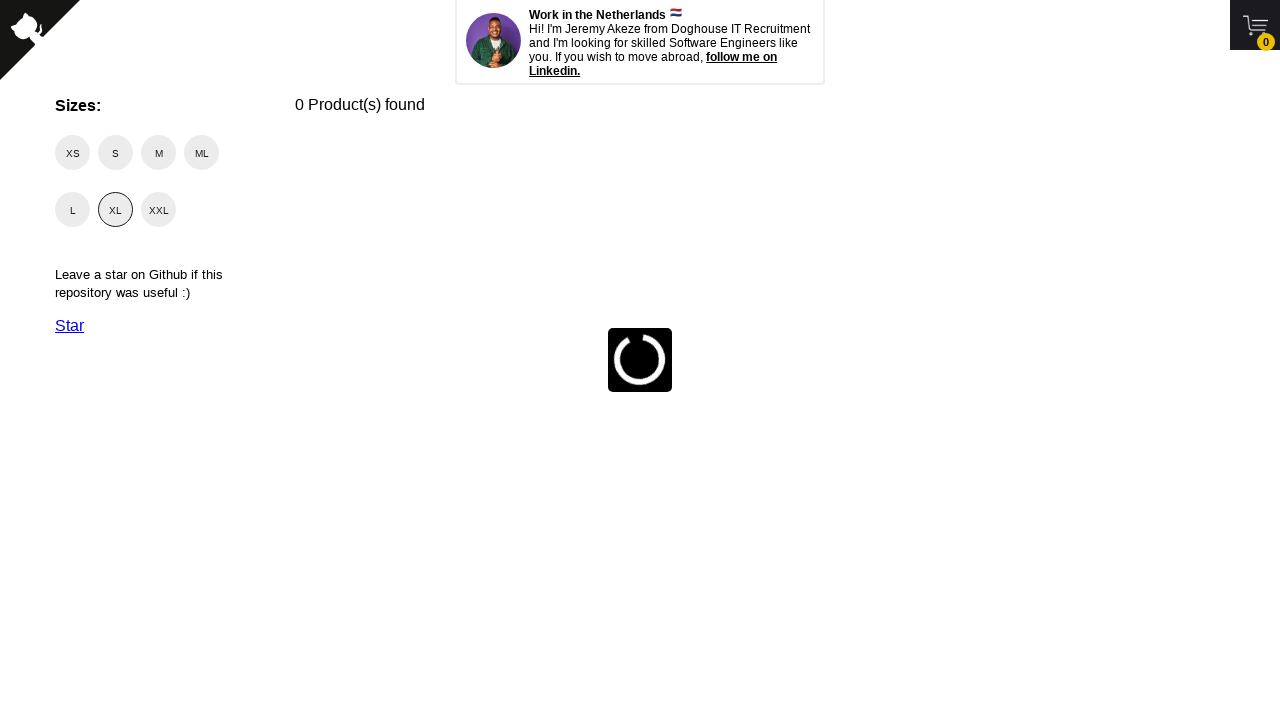

Clicked on size filter 'XXL' at (158, 210) on //span[@class='checkmark' and text()='XXL']
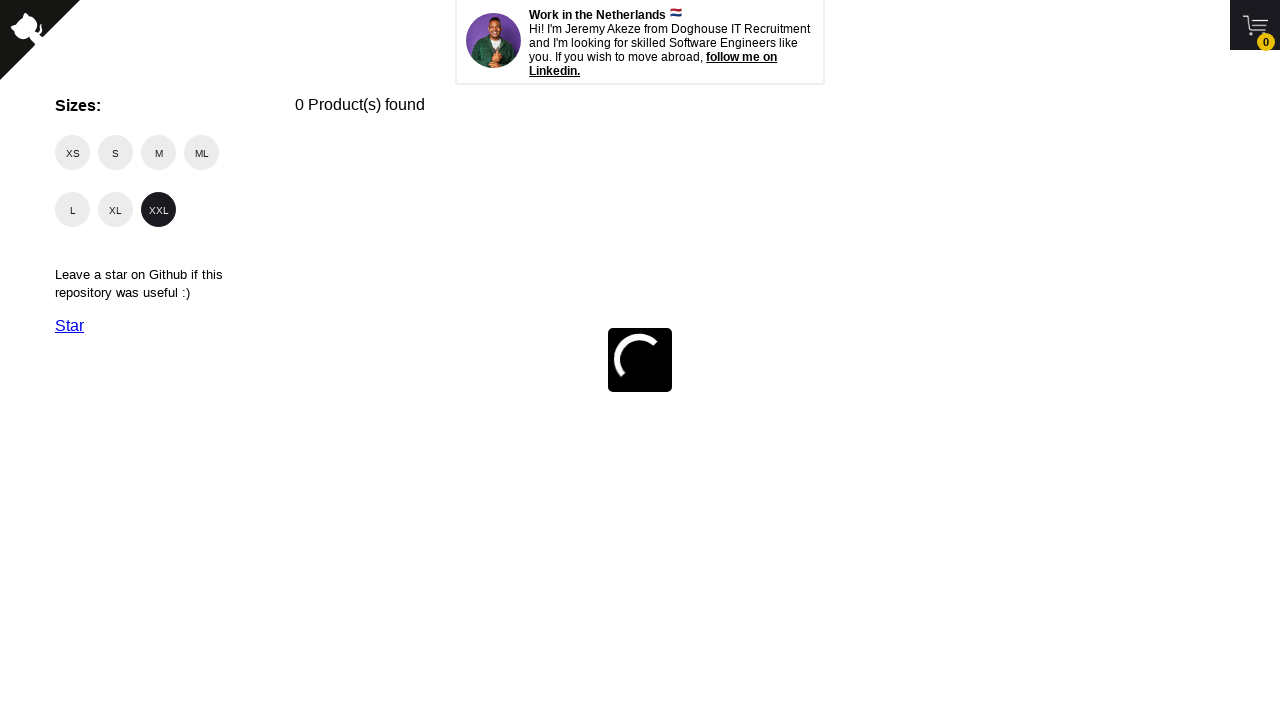

Waited for products to load after selecting size 'XXL'
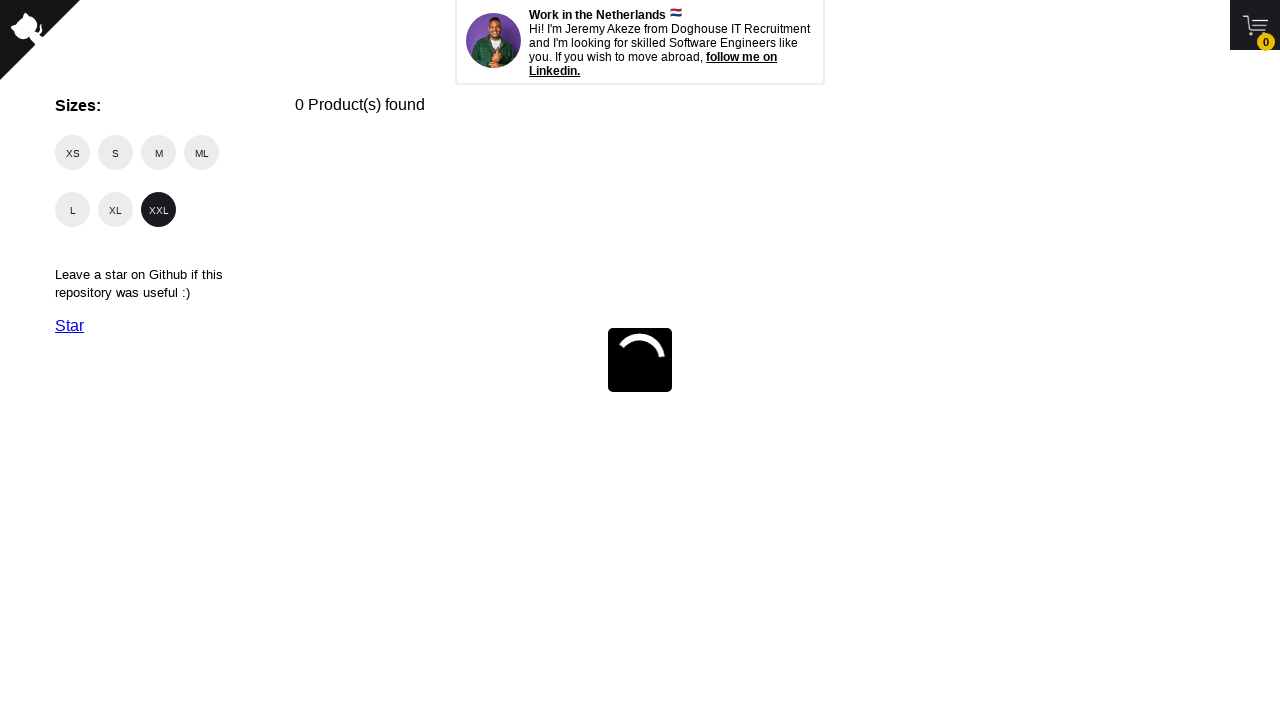

Waited 2 seconds for page to stabilize
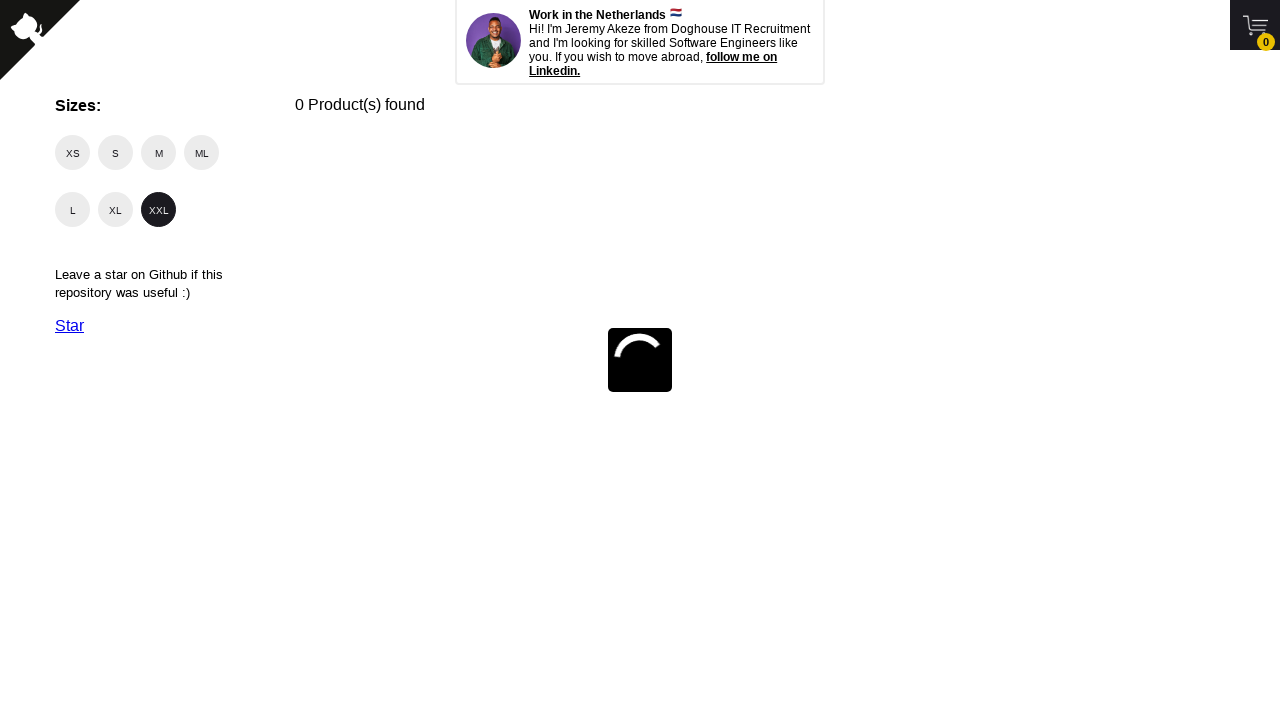

Counted 0 products with free shipping for size 'XXL'
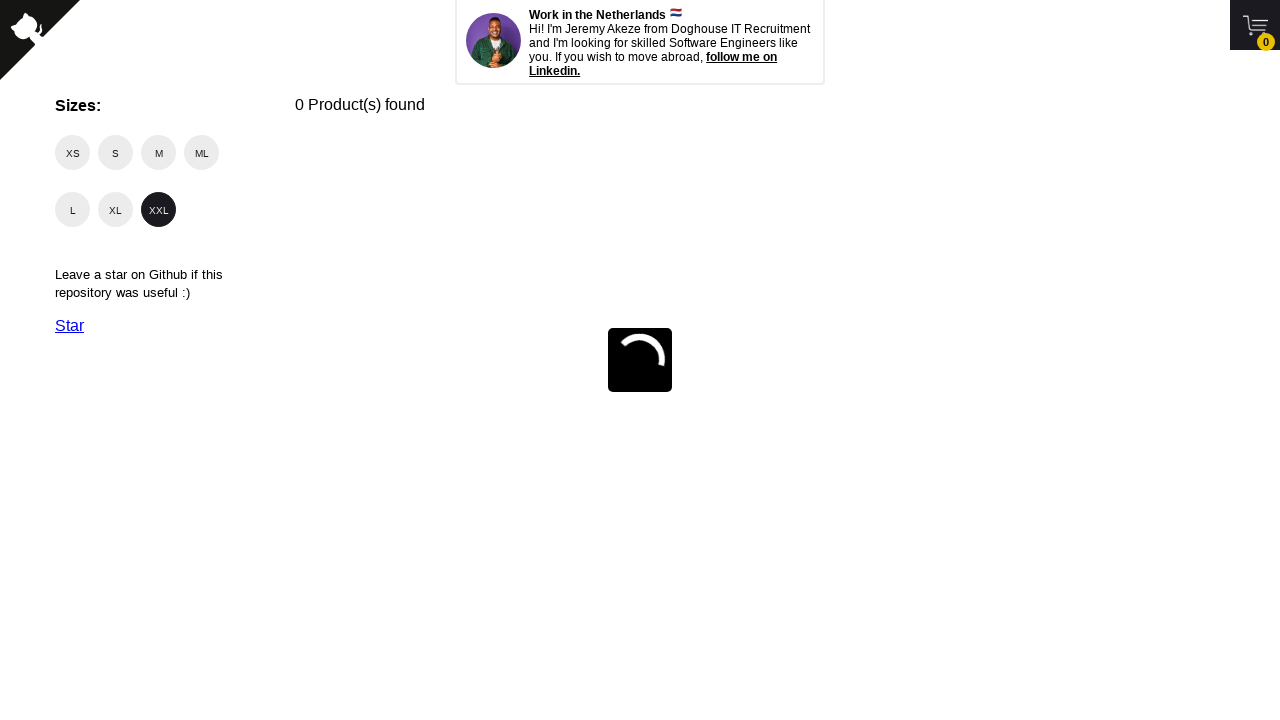

Reloaded the page
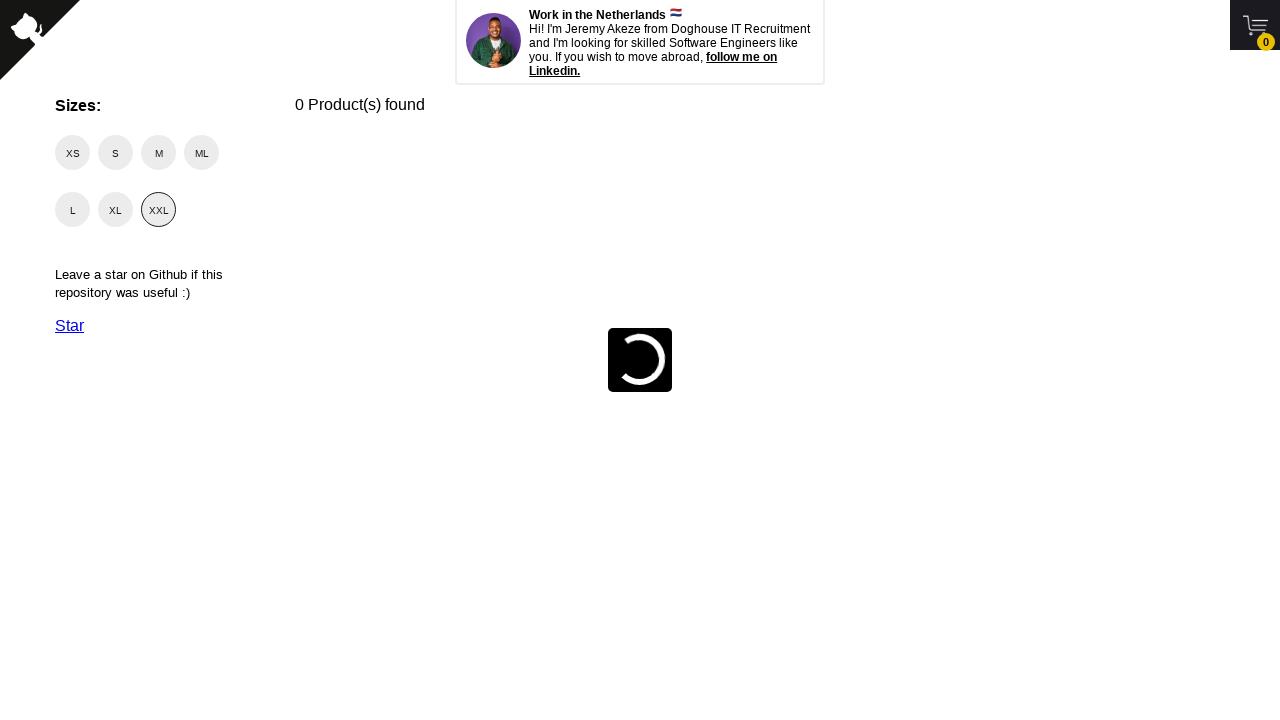

Navigated back to shopping cart homepage
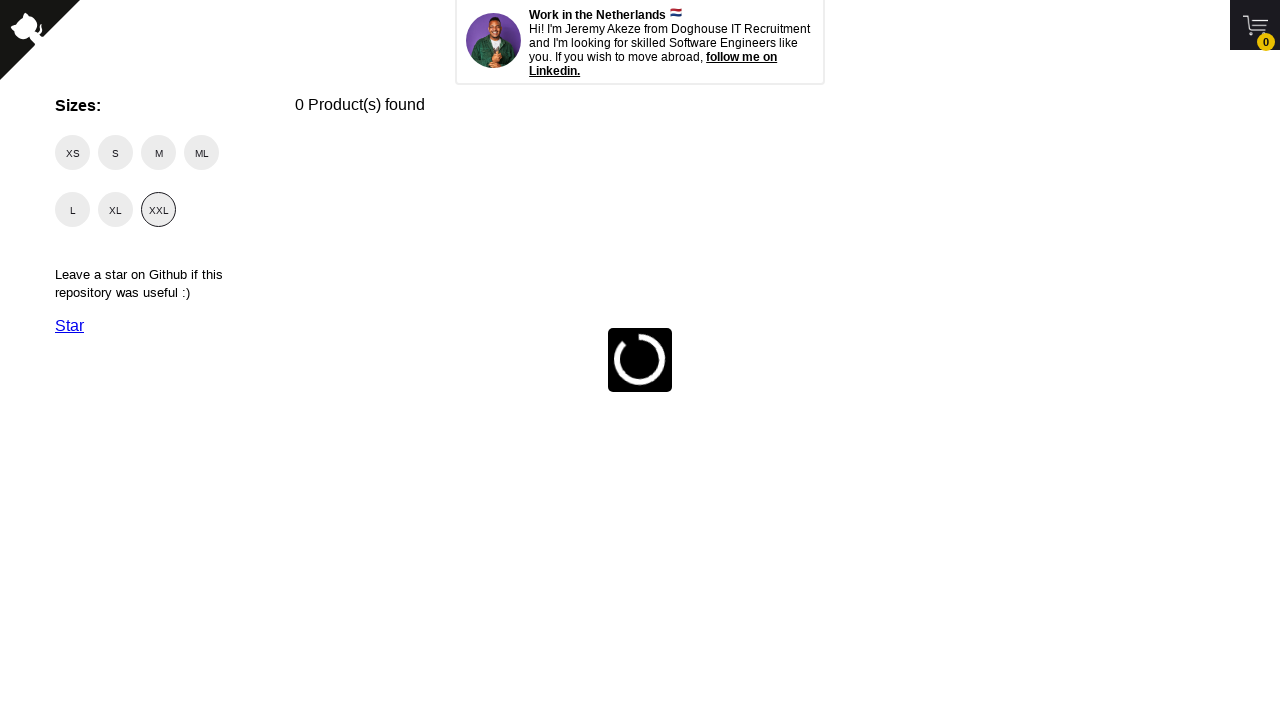

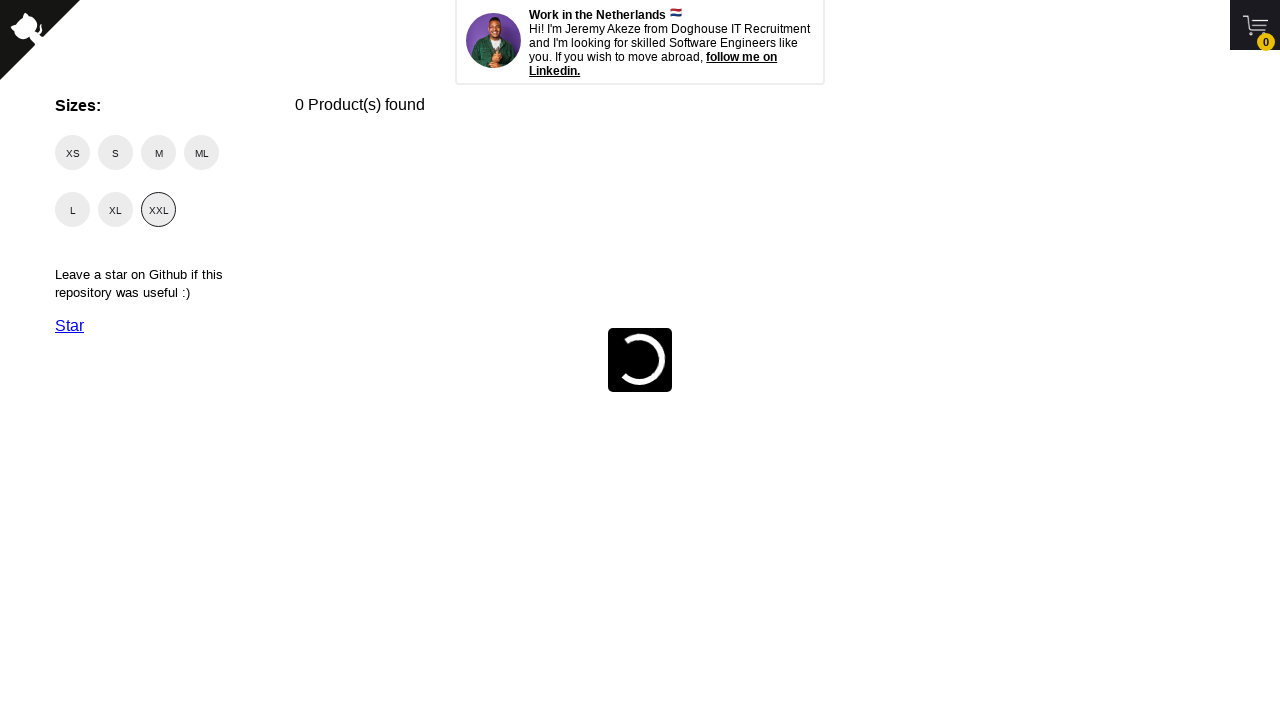